Automates the Cookie Clicker game by selecting English language, clicking the cookie repeatedly, and purchasing the most expensive available upgrades for a limited time period.

Starting URL: https://ozh.github.io/cookieclicker/

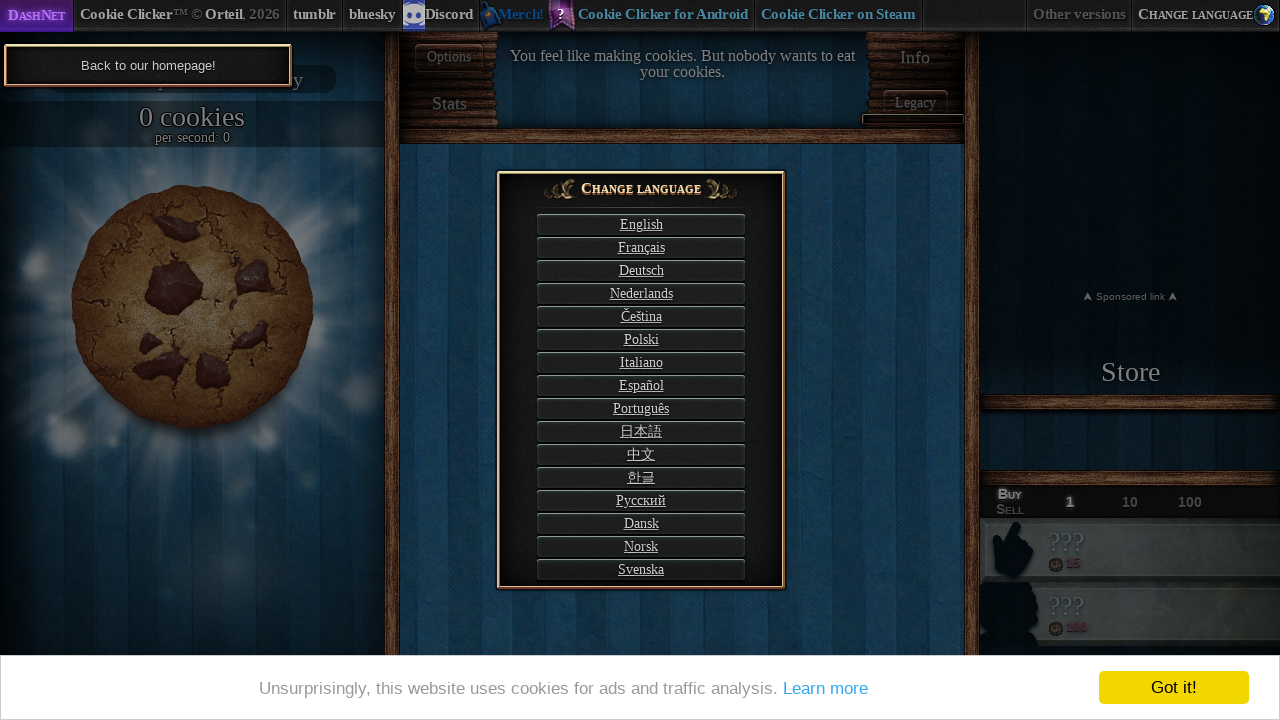

Waited 3 seconds for Cookie Clicker page to load
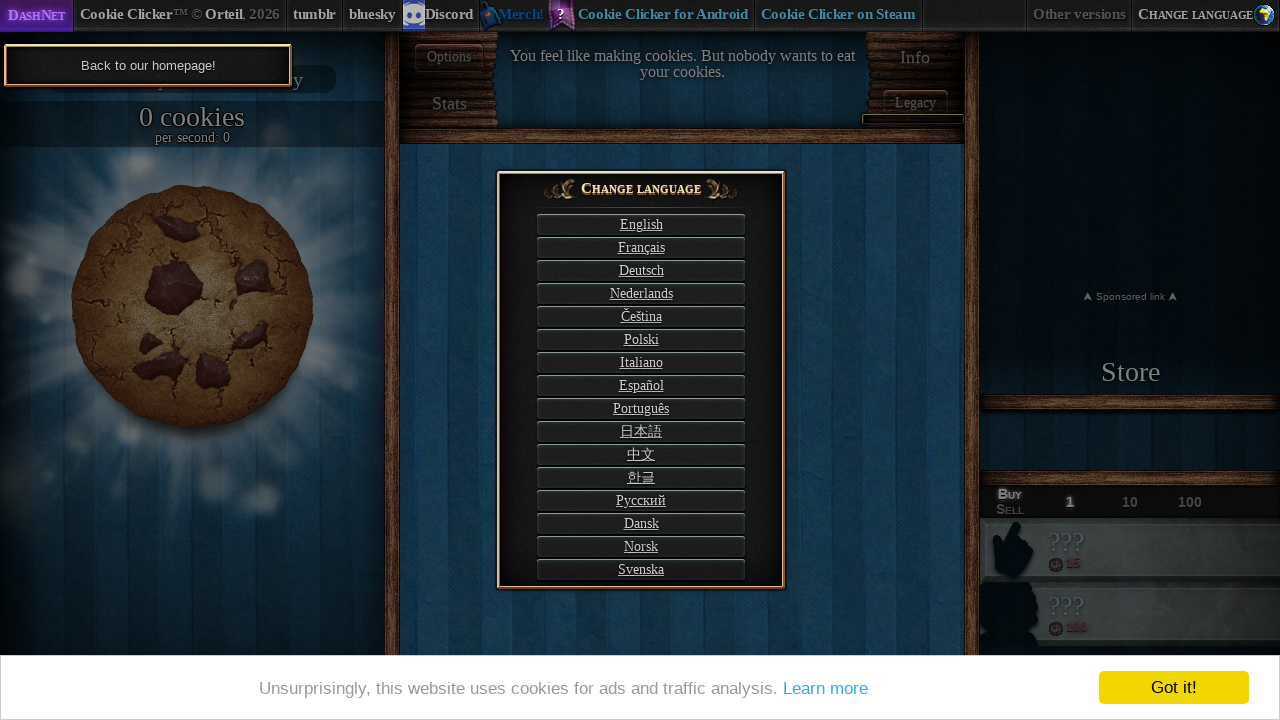

Clicked English language selection at (641, 224) on #langSelect-EN
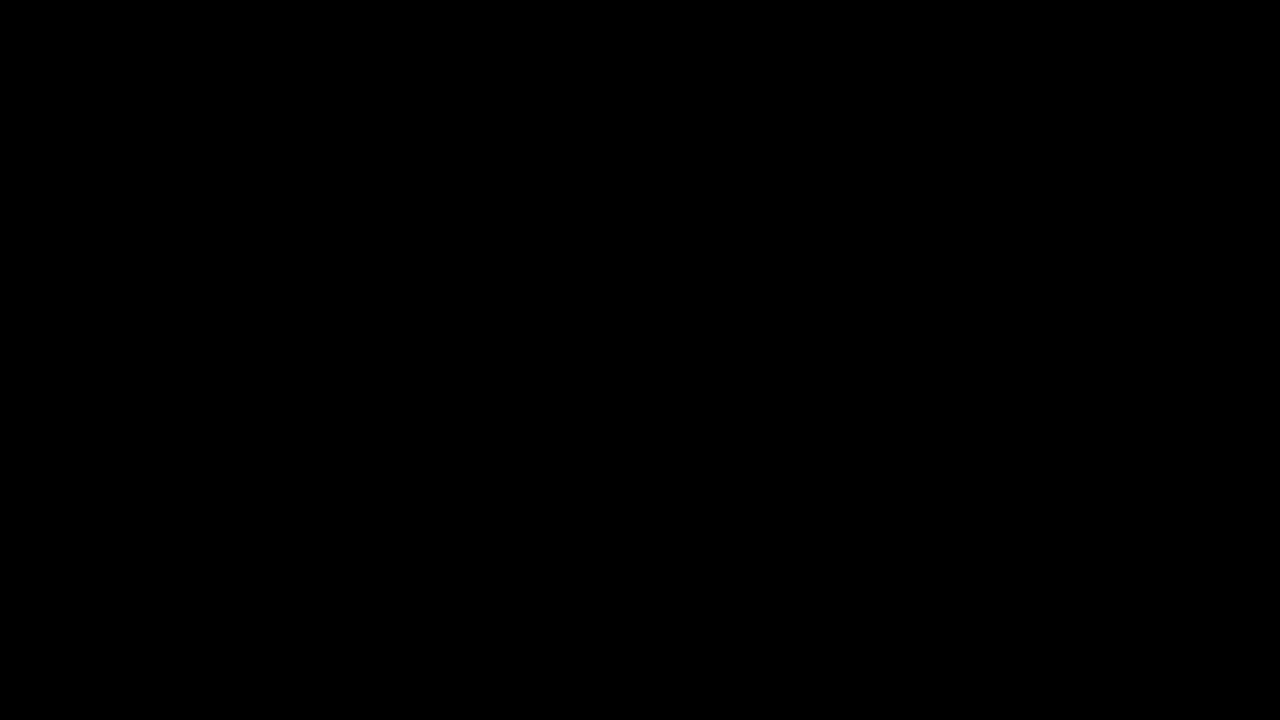

Waited 3 seconds for language selection to apply
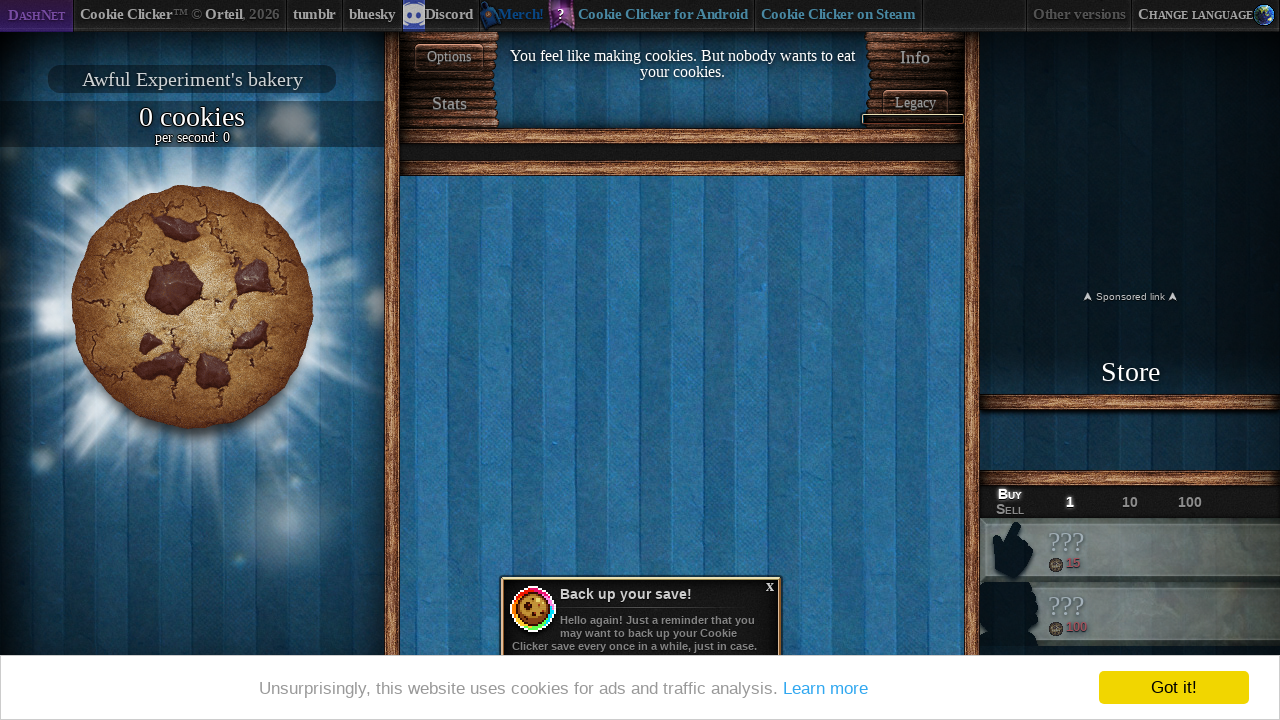

Cookie element loaded and ready
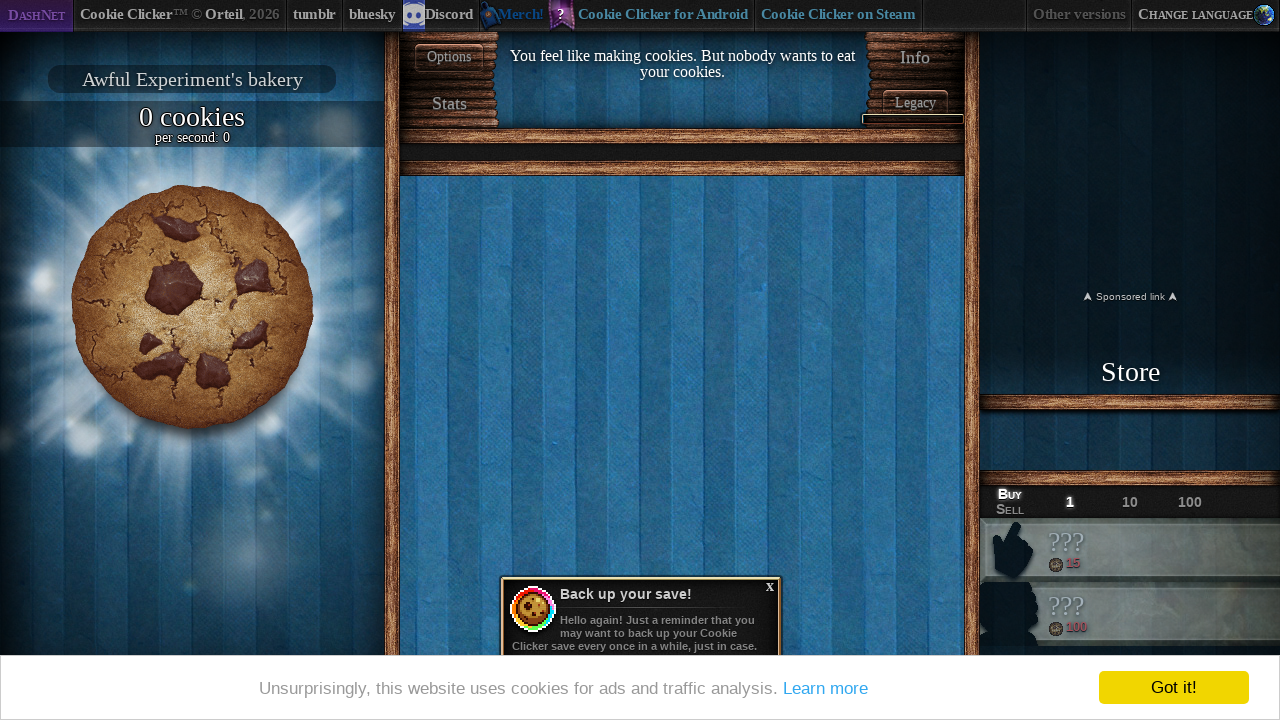

Clicked the cookie at (192, 307) on #bigCookie
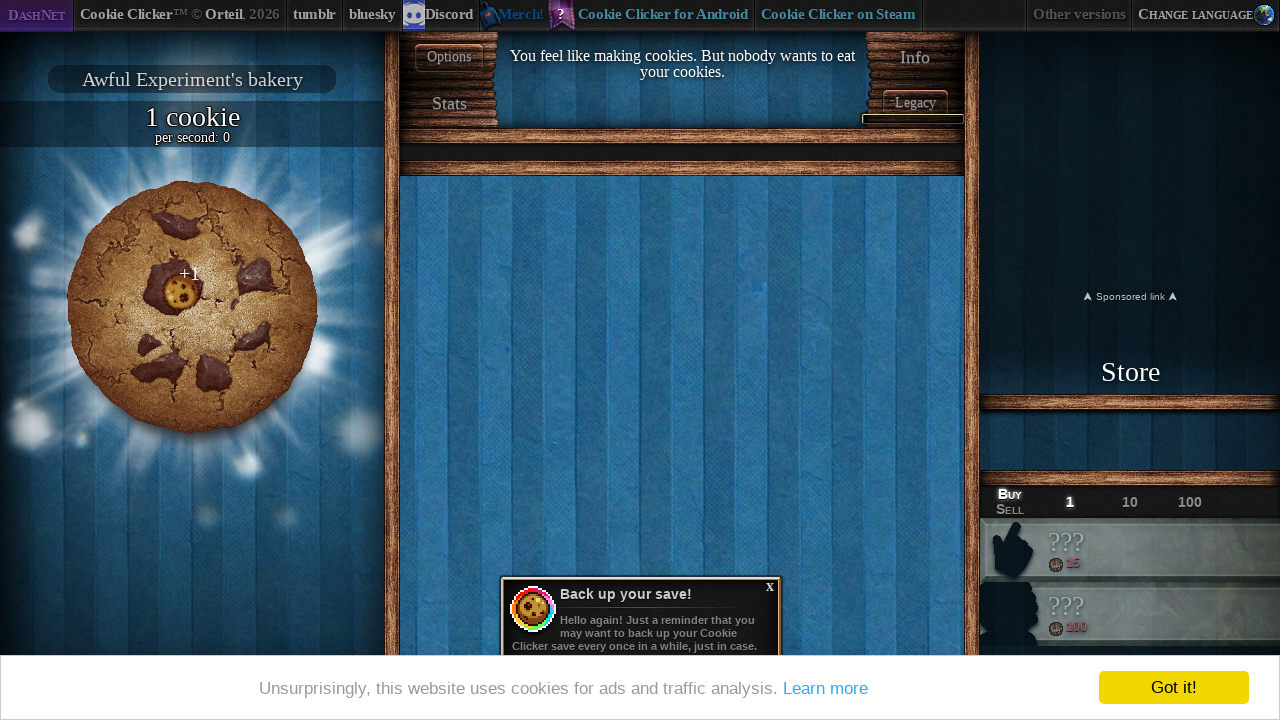

Clicked the cookie at (192, 307) on #bigCookie
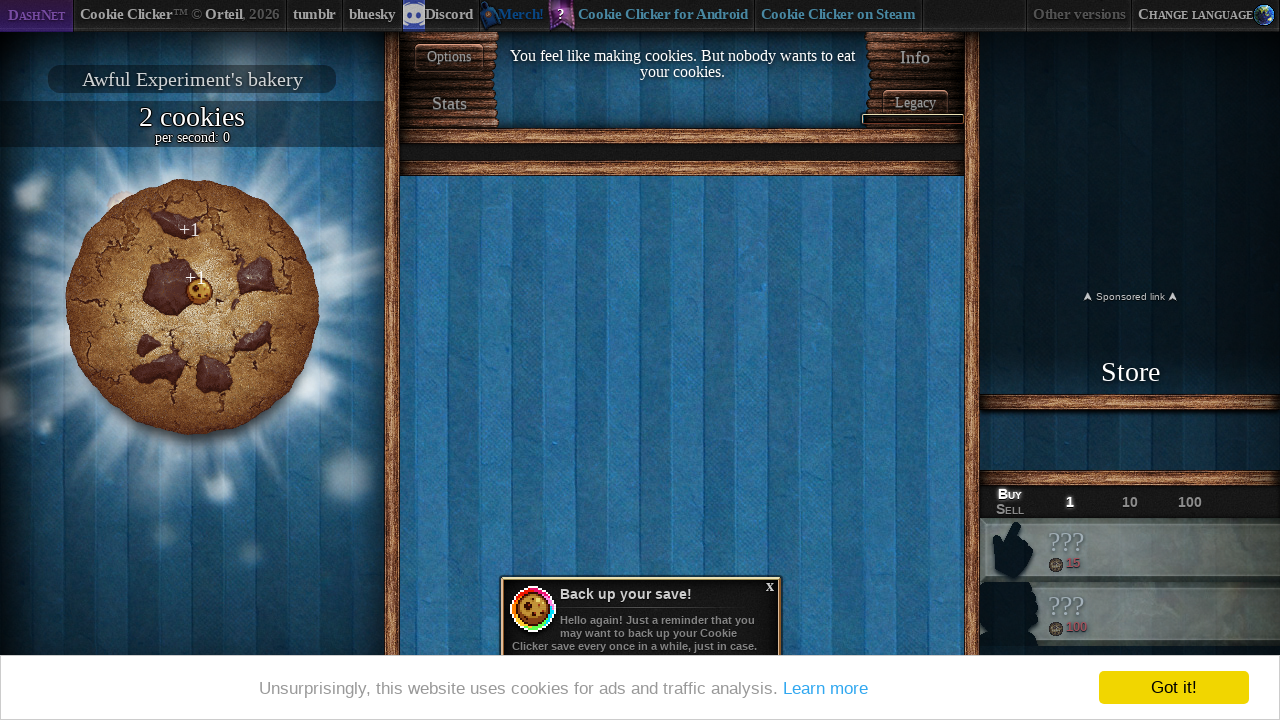

Clicked the cookie at (192, 307) on #bigCookie
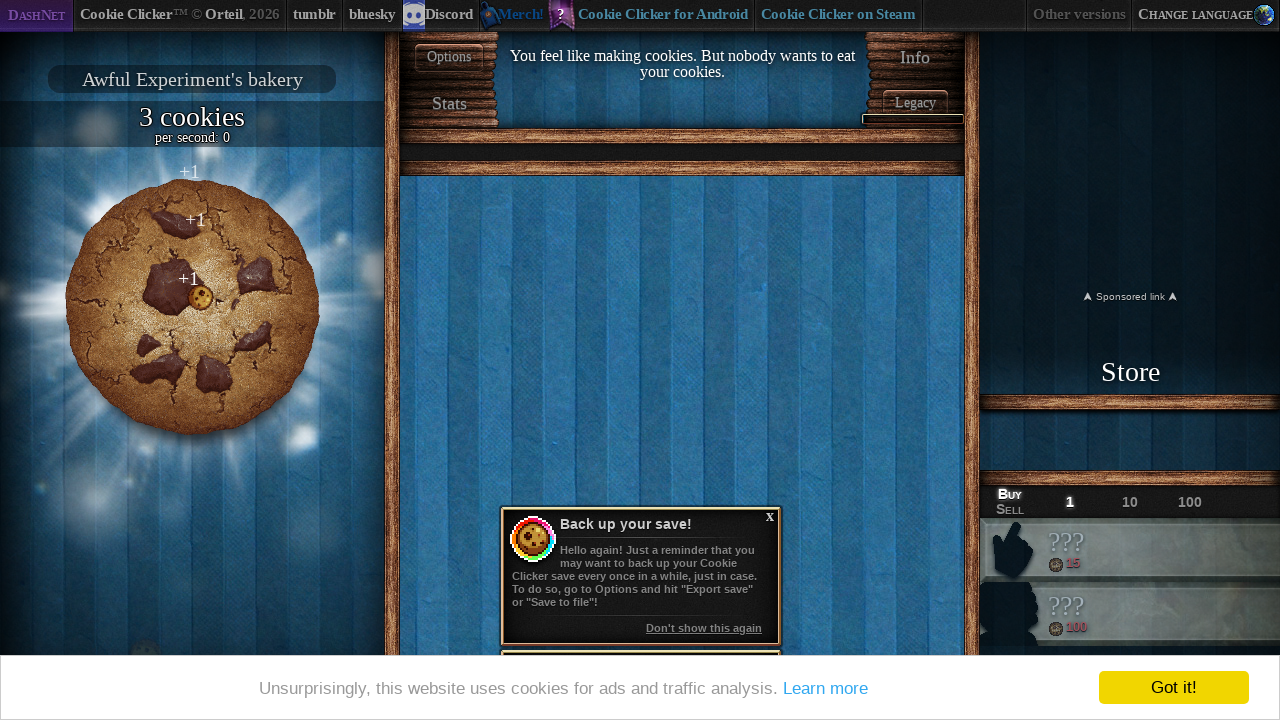

Clicked the cookie at (192, 307) on #bigCookie
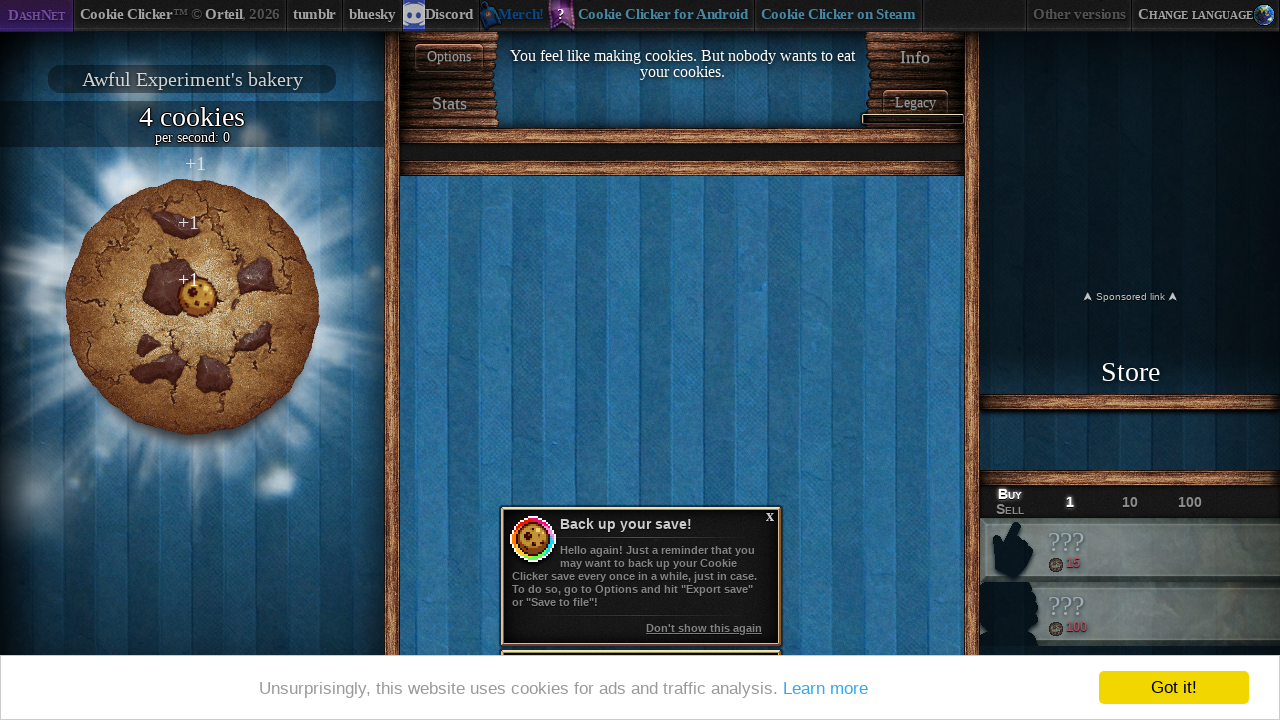

Clicked the cookie at (192, 307) on #bigCookie
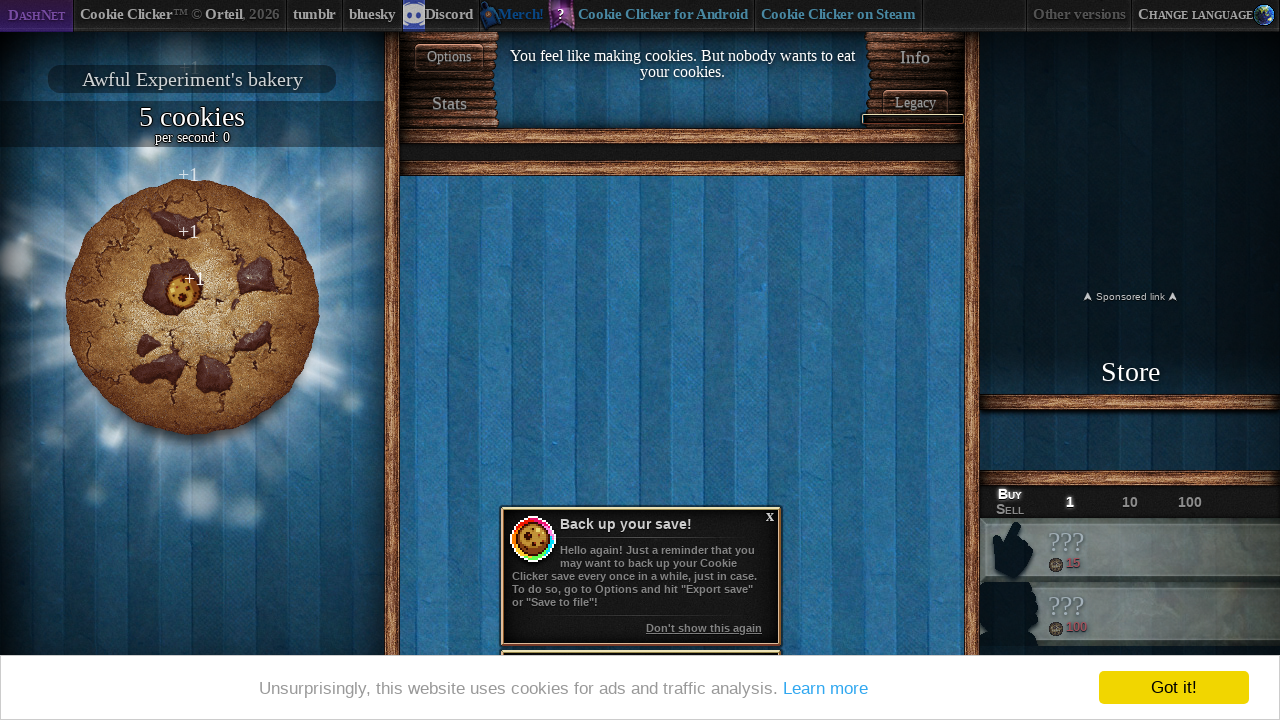

Clicked the cookie at (192, 307) on #bigCookie
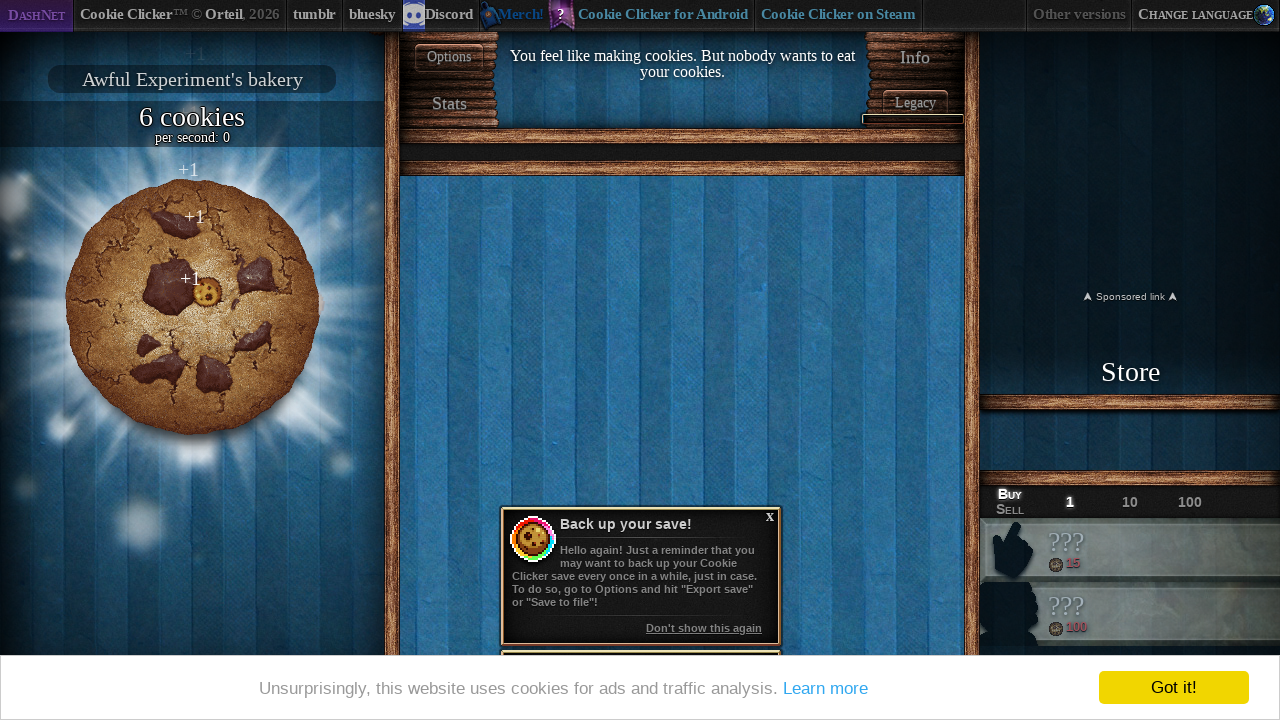

Clicked the cookie at (192, 307) on #bigCookie
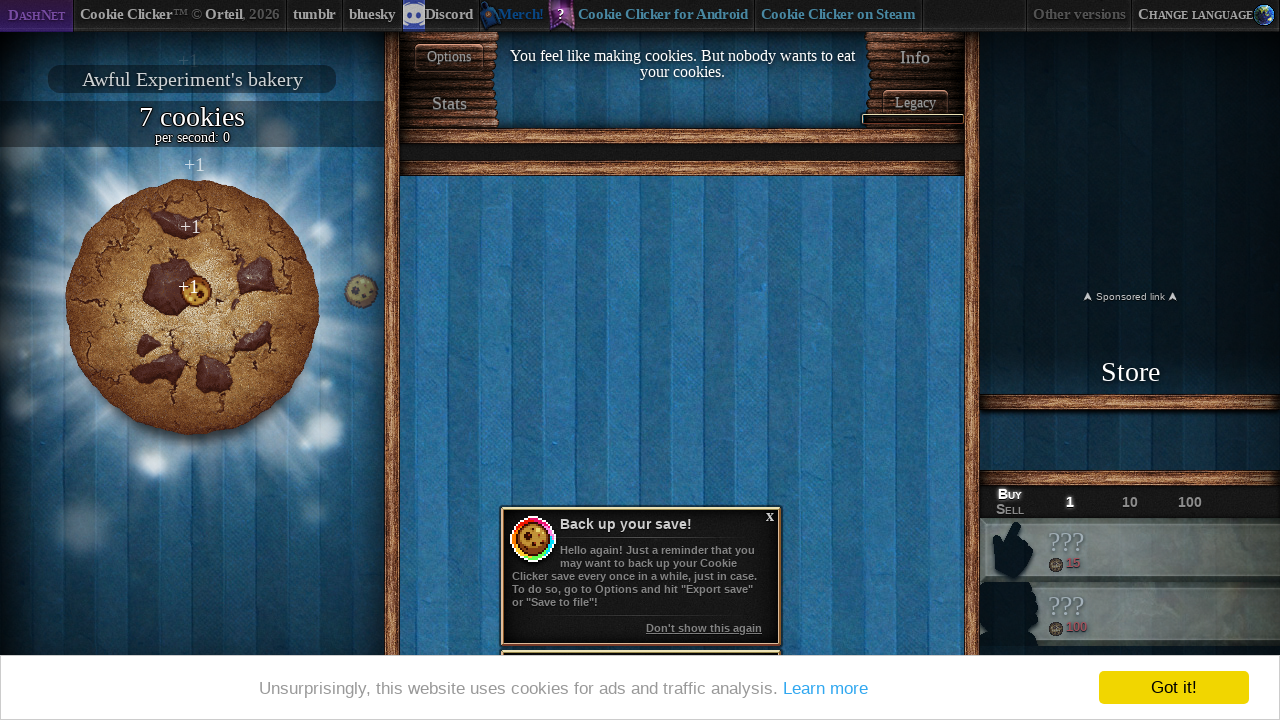

Clicked the cookie at (192, 307) on #bigCookie
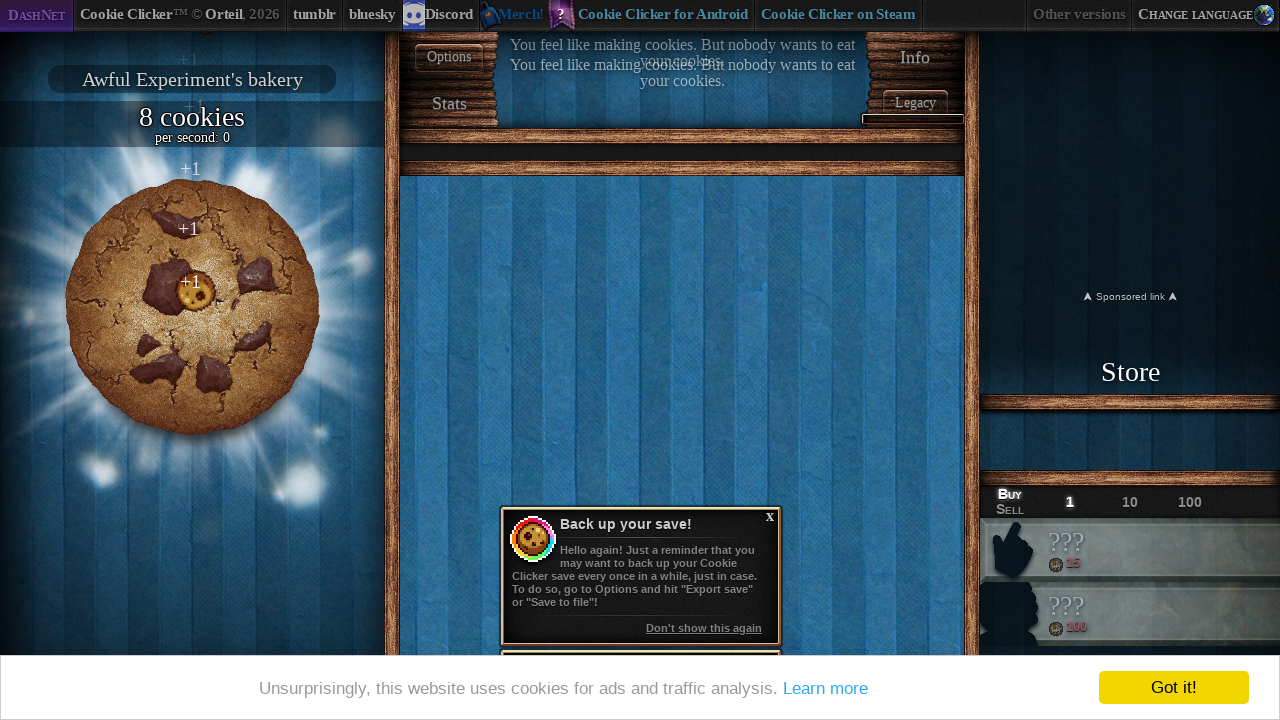

Clicked the cookie at (192, 307) on #bigCookie
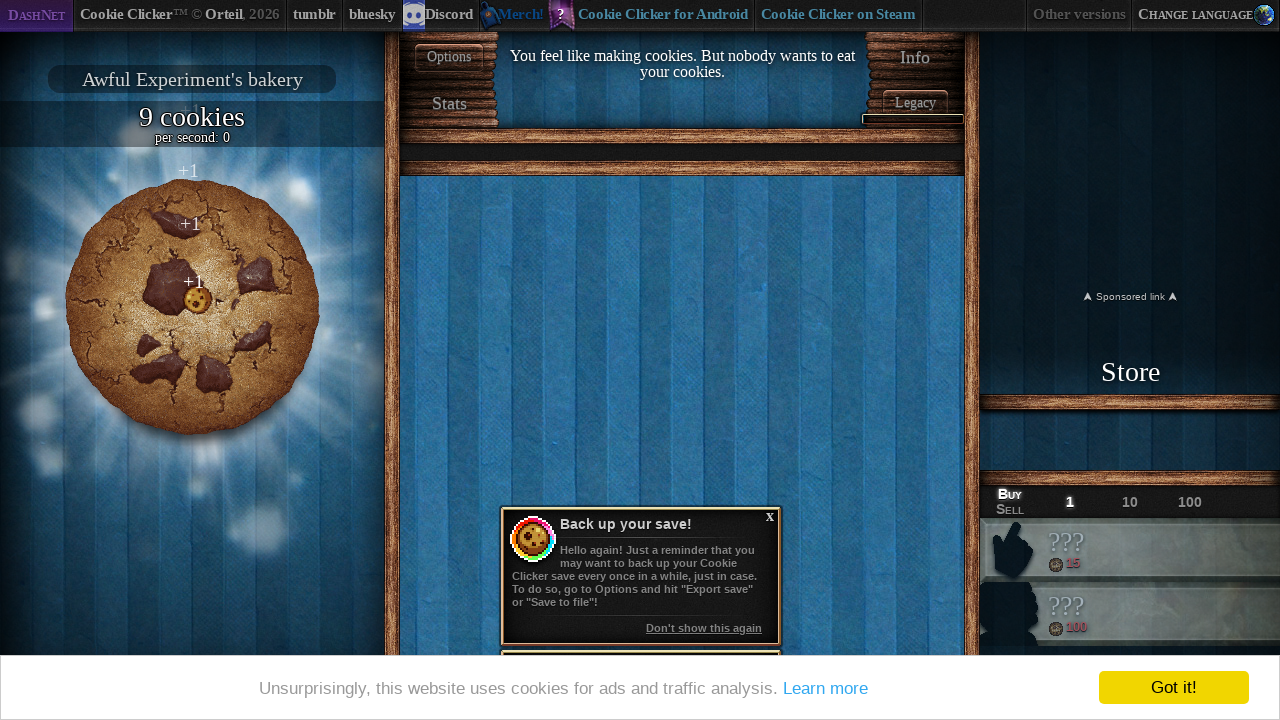

Clicked the cookie at (192, 307) on #bigCookie
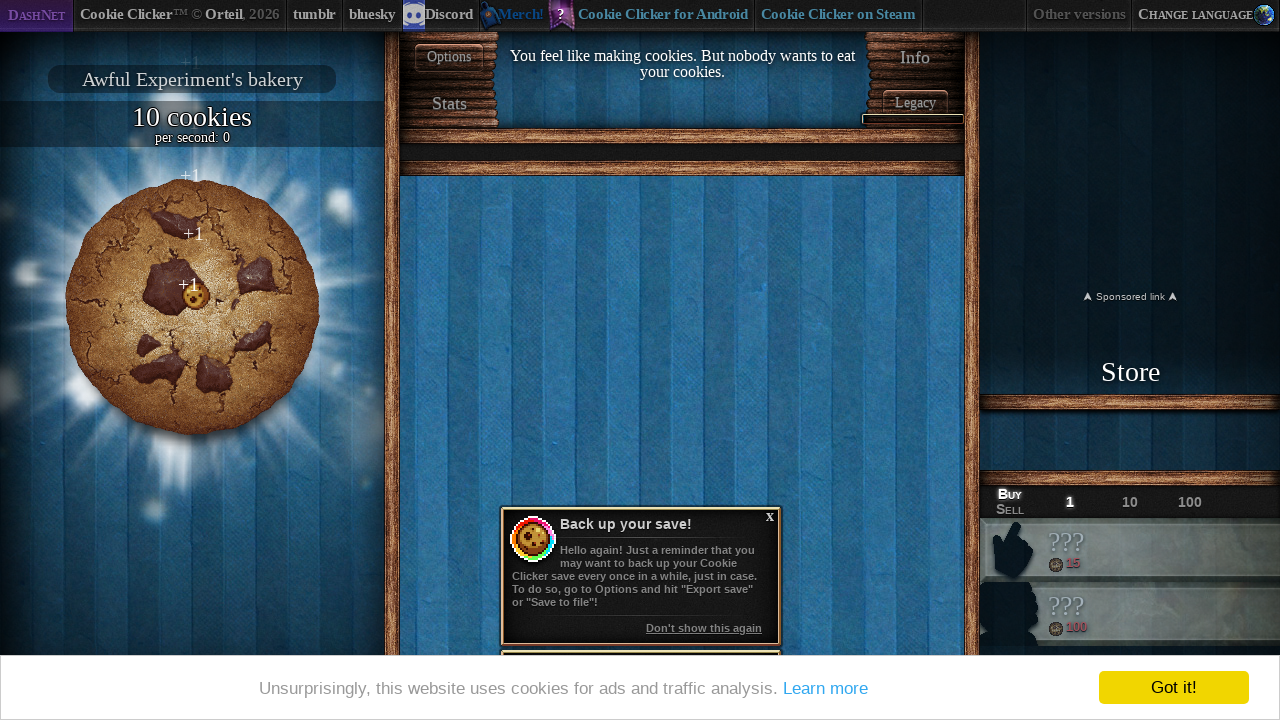

Clicked the cookie at (192, 307) on #bigCookie
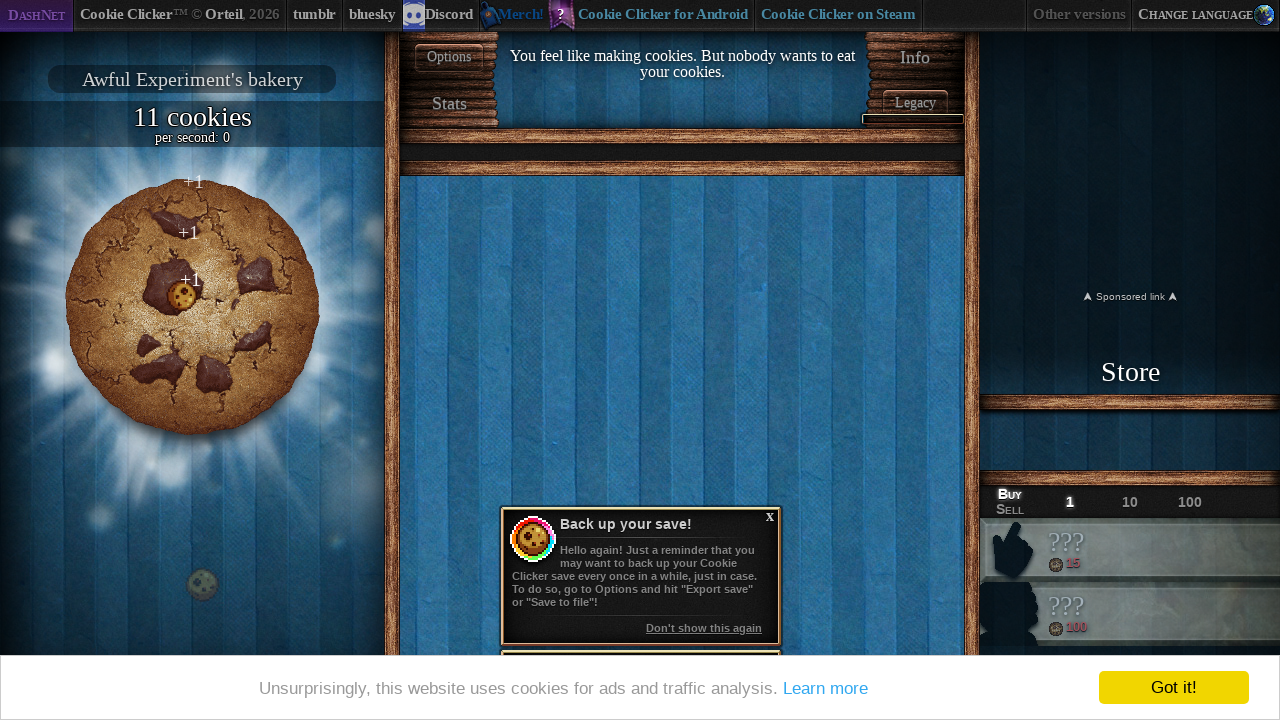

Clicked the cookie at (192, 307) on #bigCookie
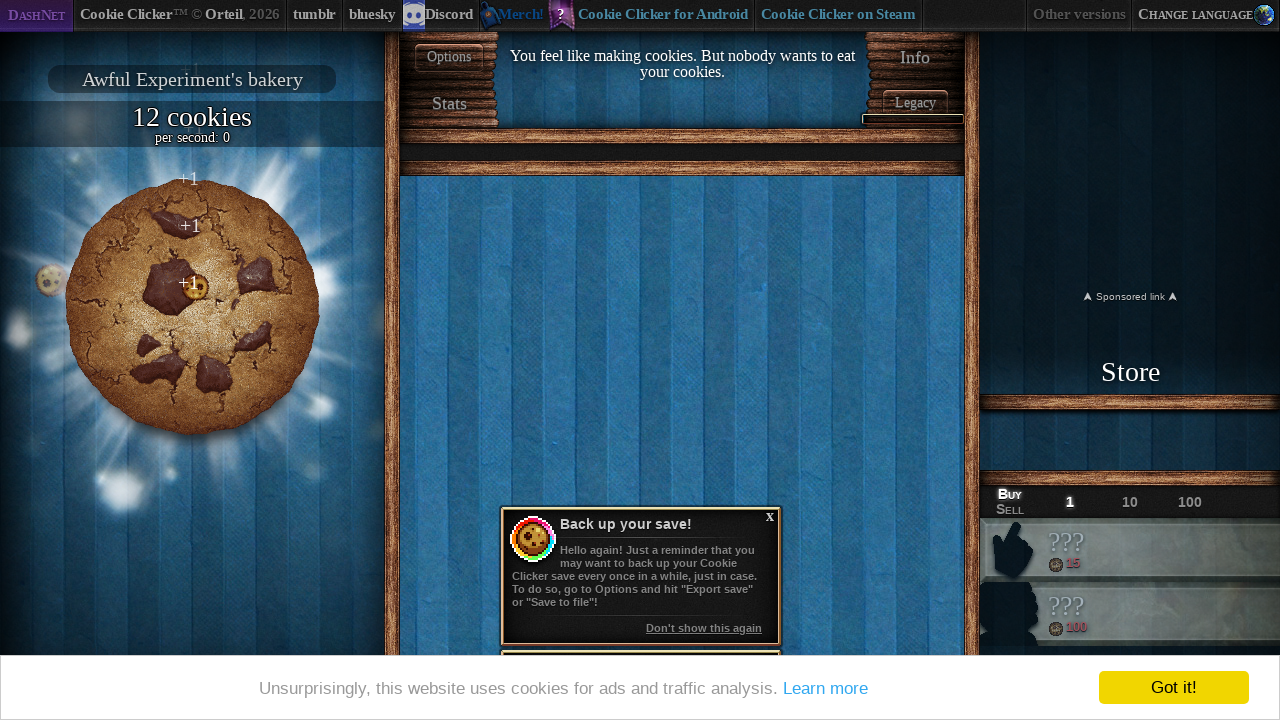

Clicked the cookie at (192, 307) on #bigCookie
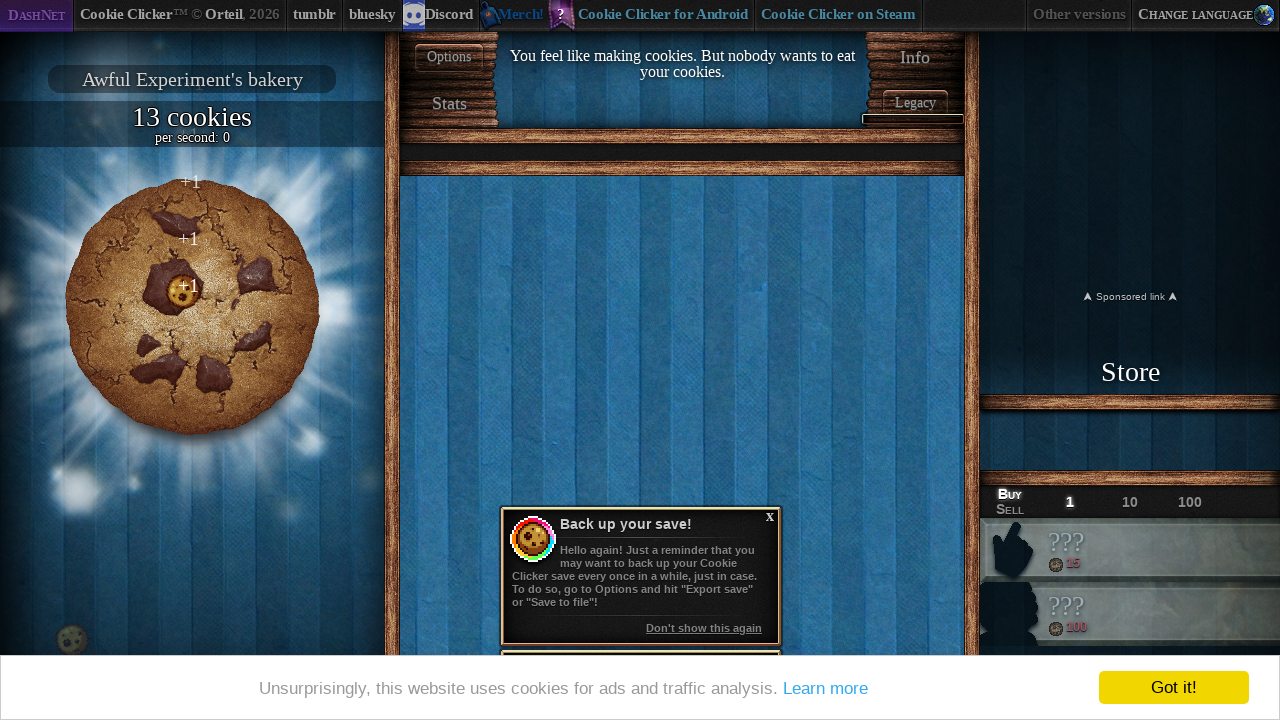

Clicked the cookie at (192, 307) on #bigCookie
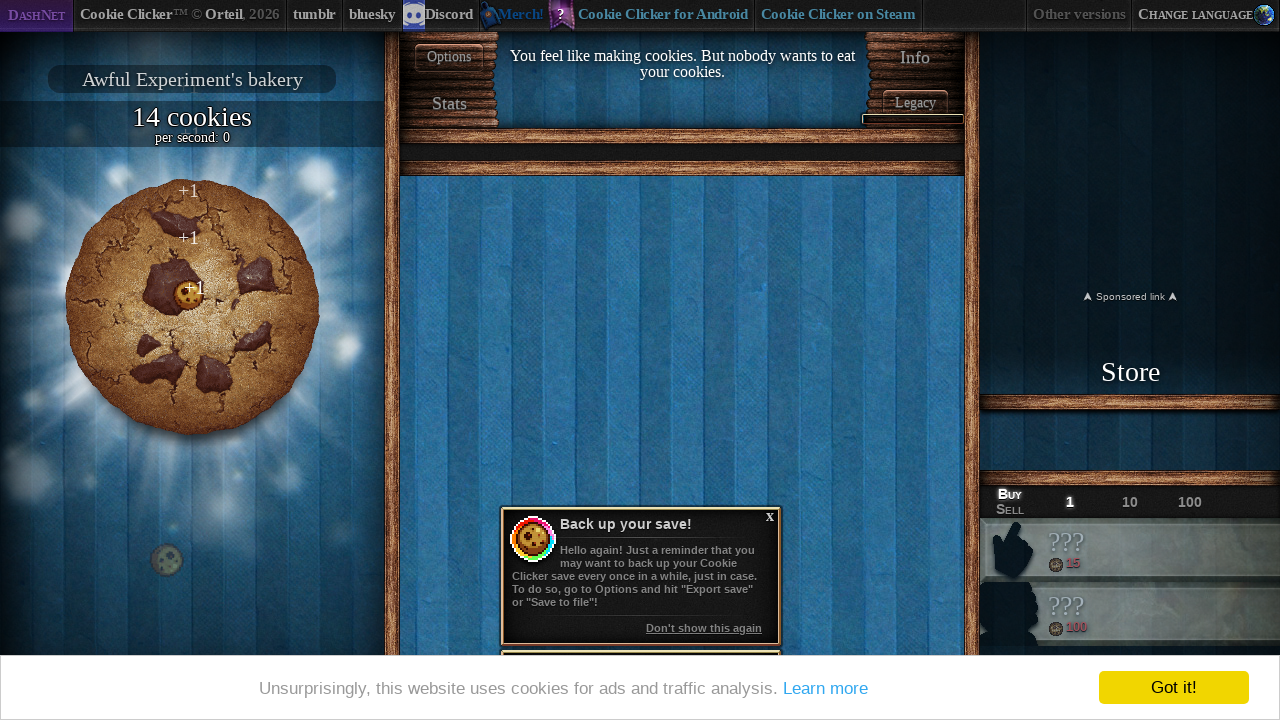

Clicked the cookie at (192, 307) on #bigCookie
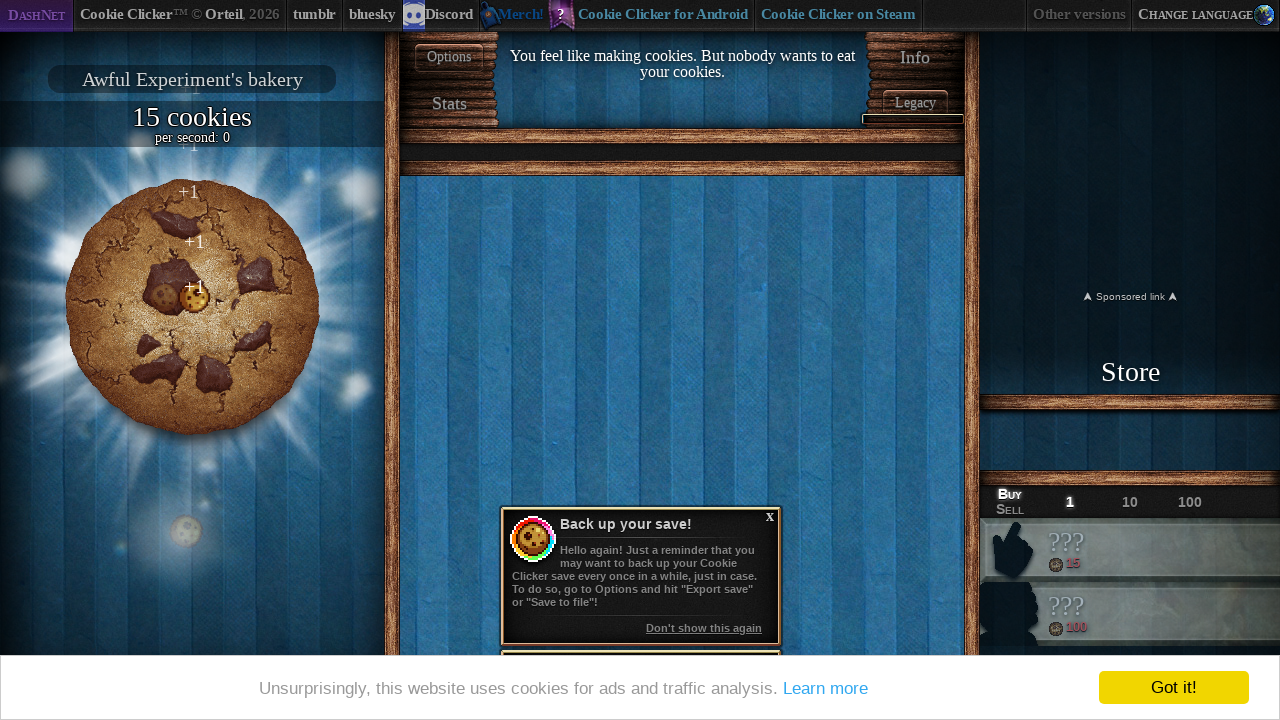

Clicked the cookie at (192, 307) on #bigCookie
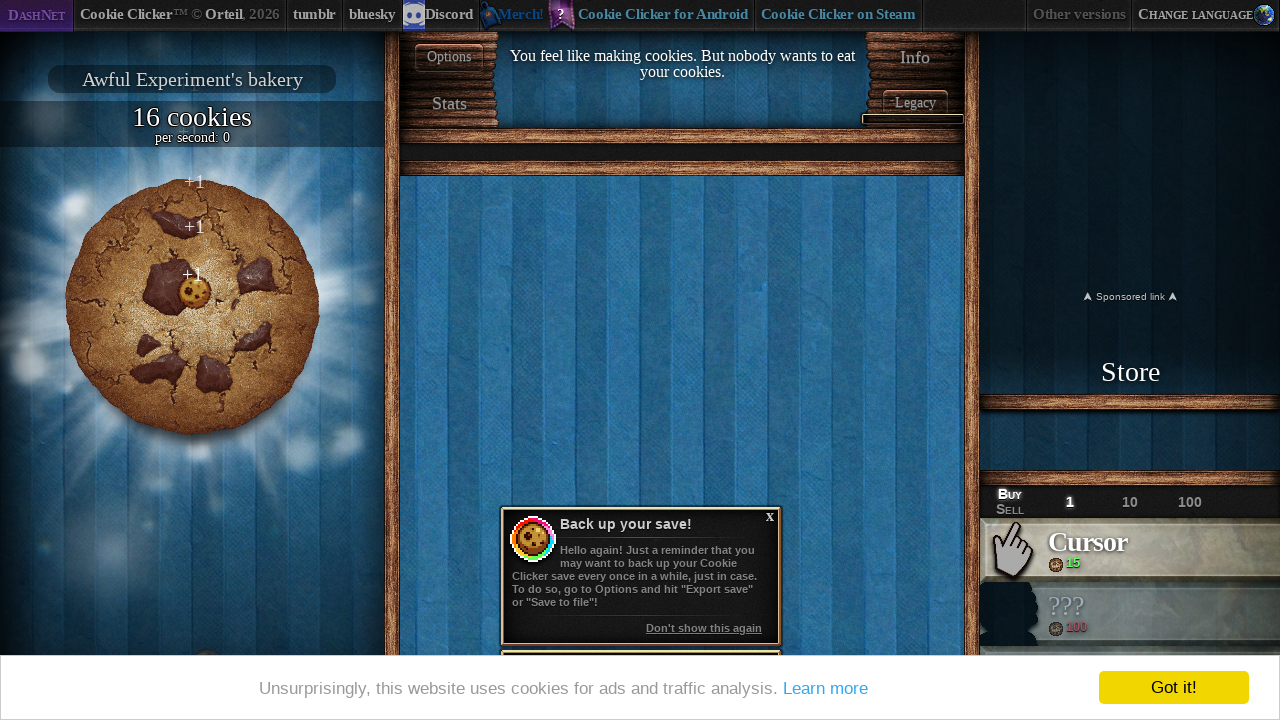

Clicked the cookie at (192, 307) on #bigCookie
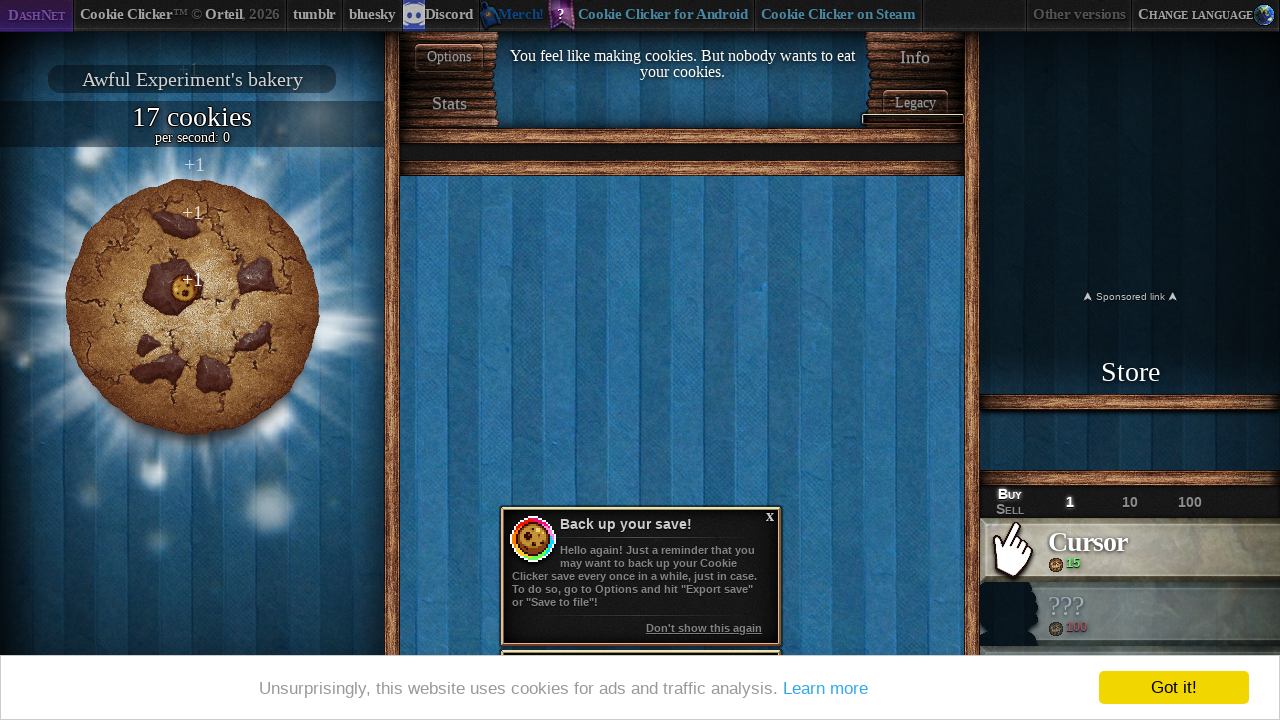

Clicked the cookie at (192, 307) on #bigCookie
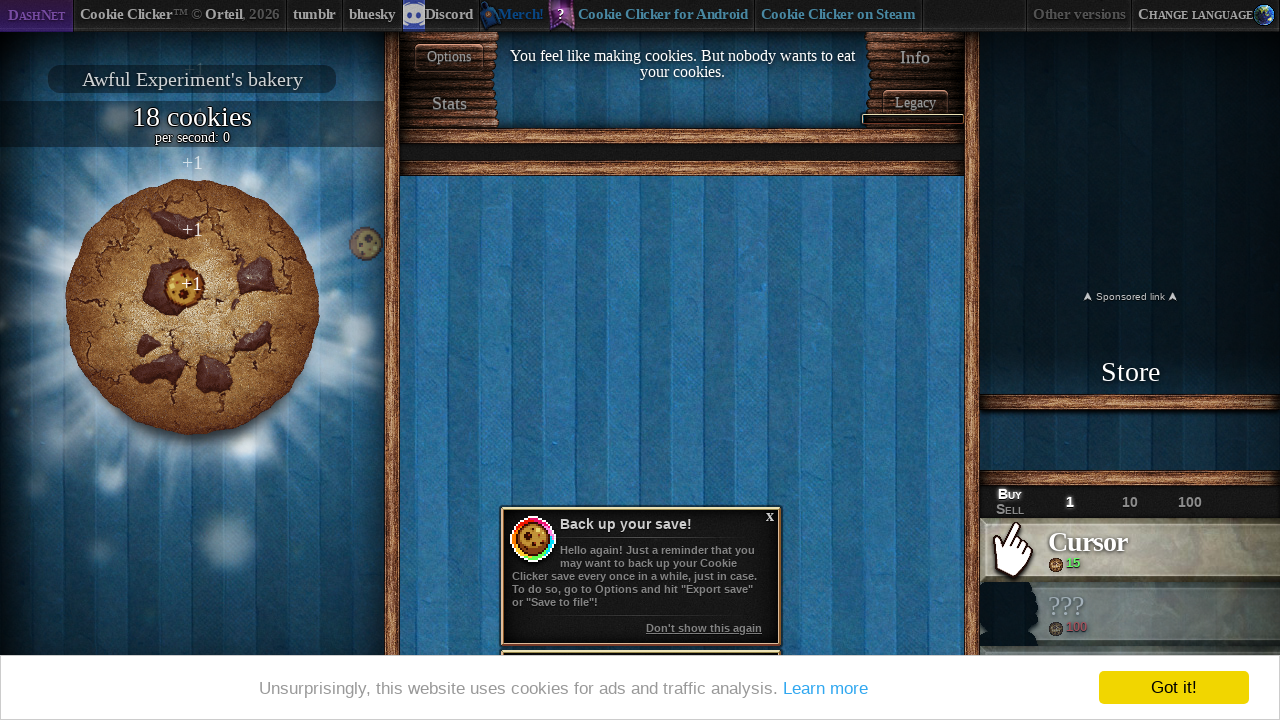

Purchased the most expensive available upgrade at (1130, 550) on div[id^='product'].enabled >> nth=-1
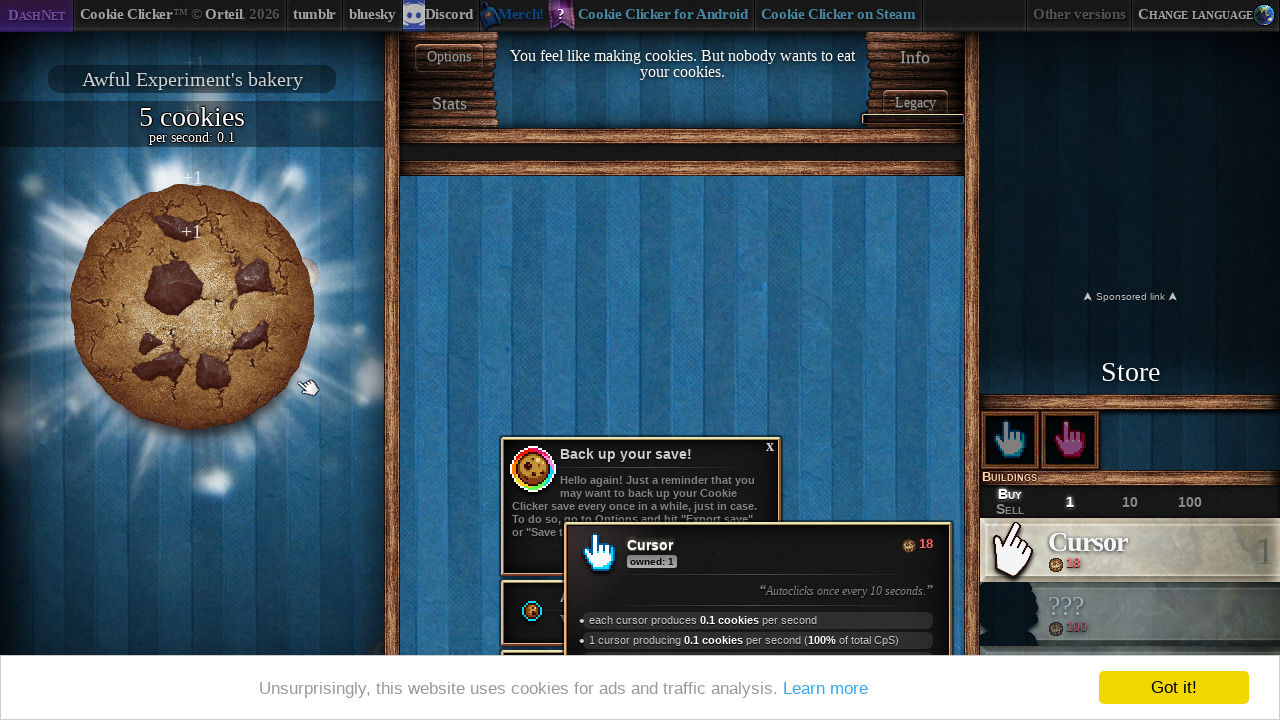

Clicked the cookie at (192, 307) on #bigCookie
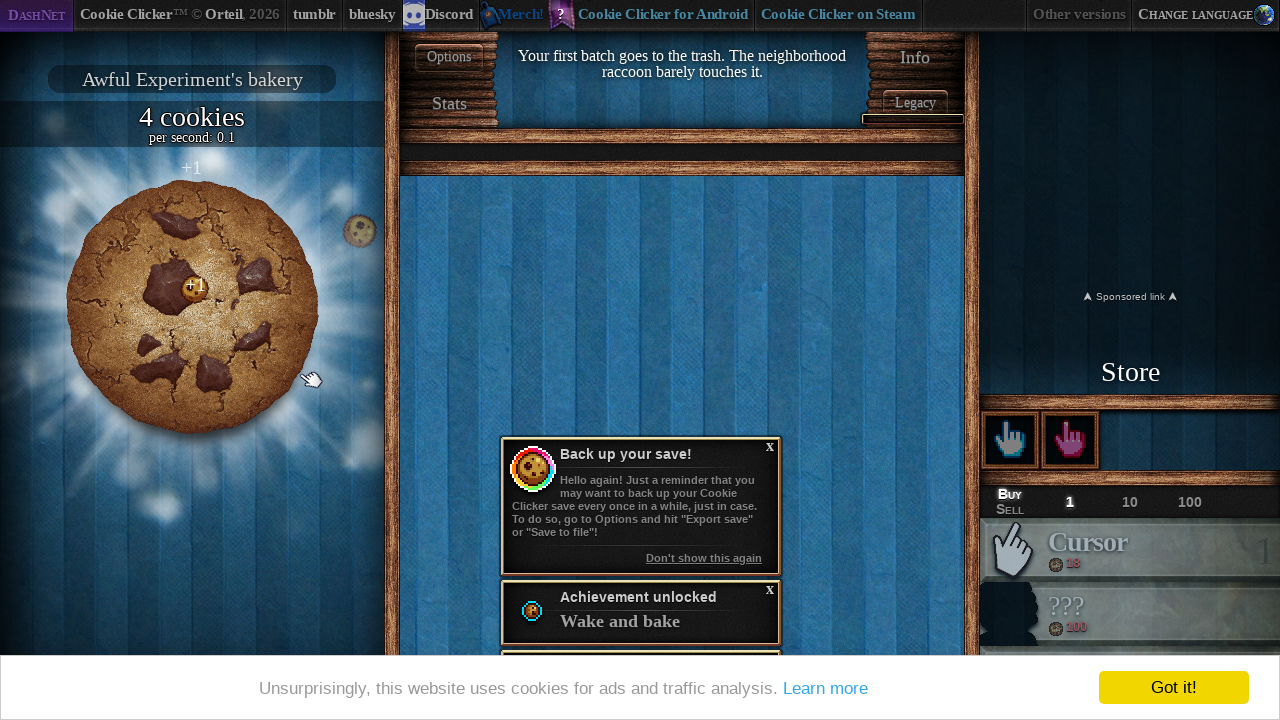

Clicked the cookie at (192, 307) on #bigCookie
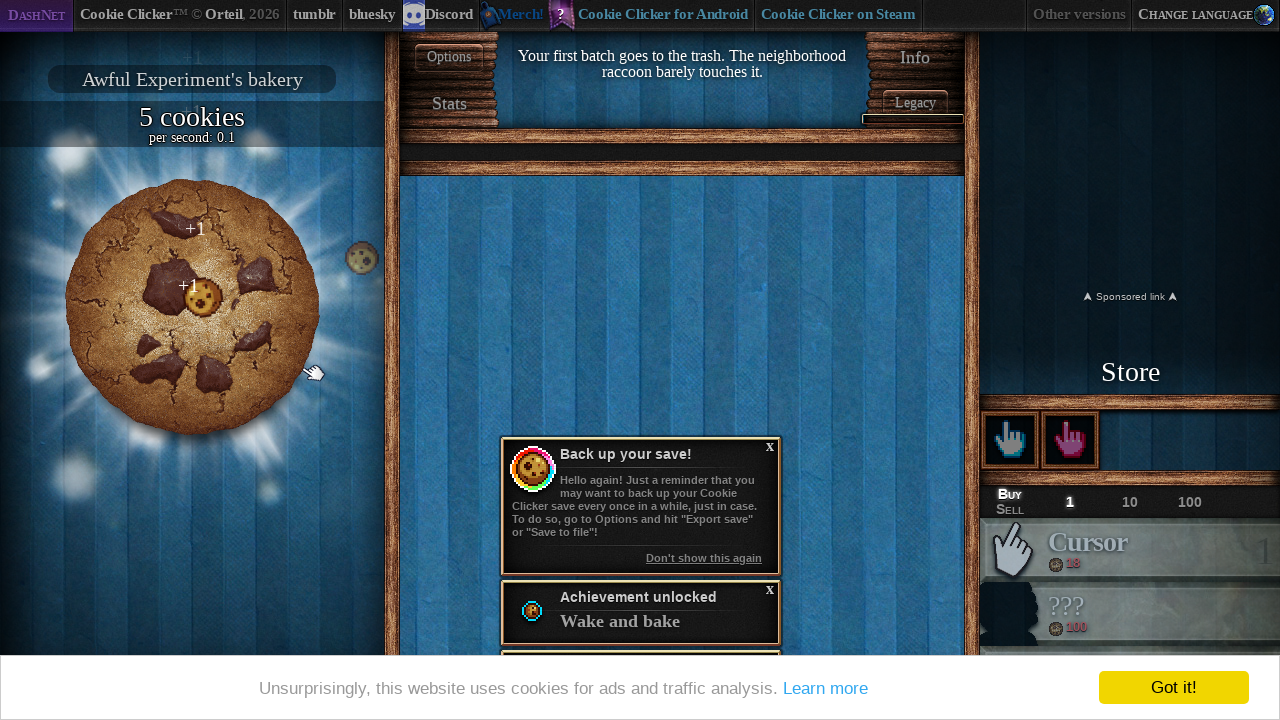

Clicked the cookie at (192, 307) on #bigCookie
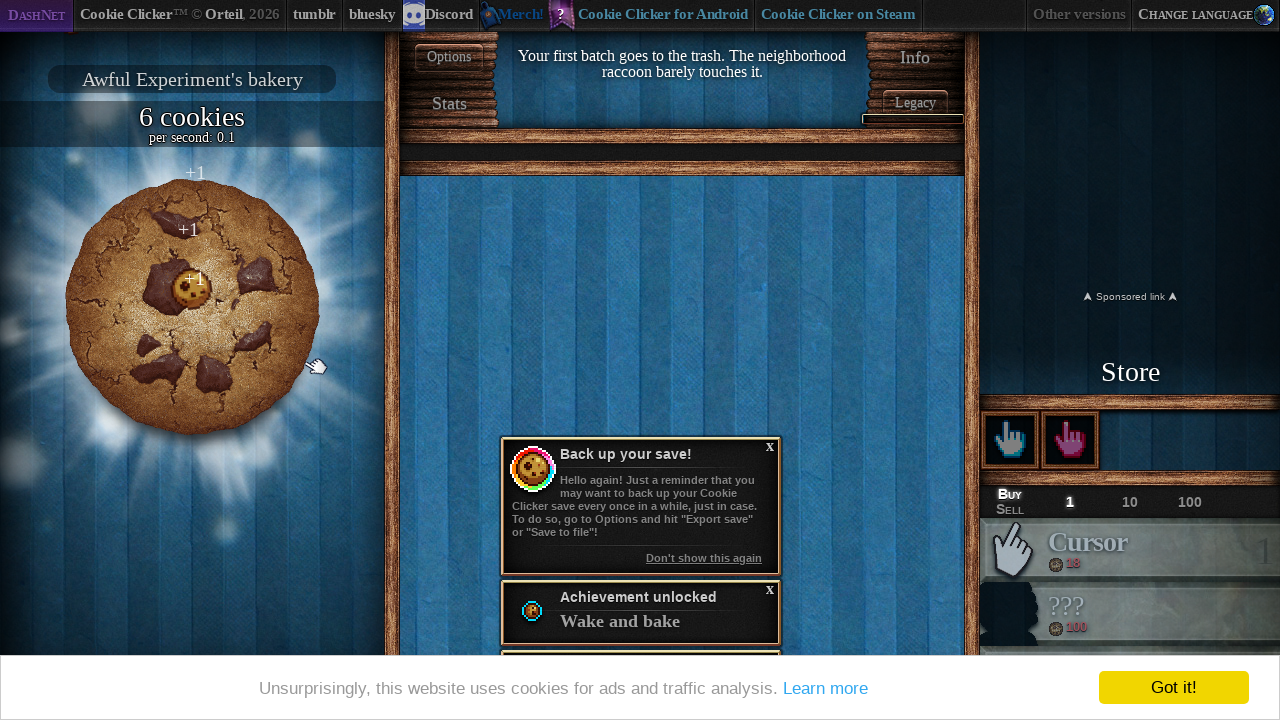

Clicked the cookie at (192, 307) on #bigCookie
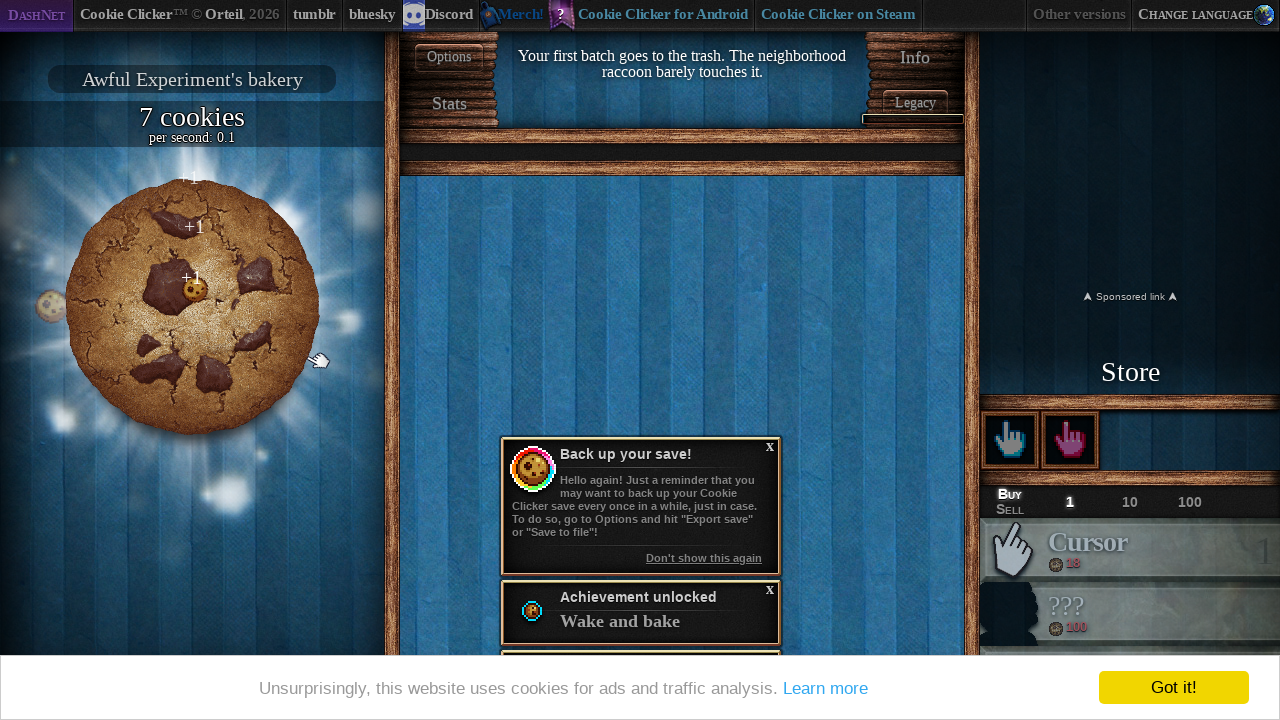

Clicked the cookie at (192, 307) on #bigCookie
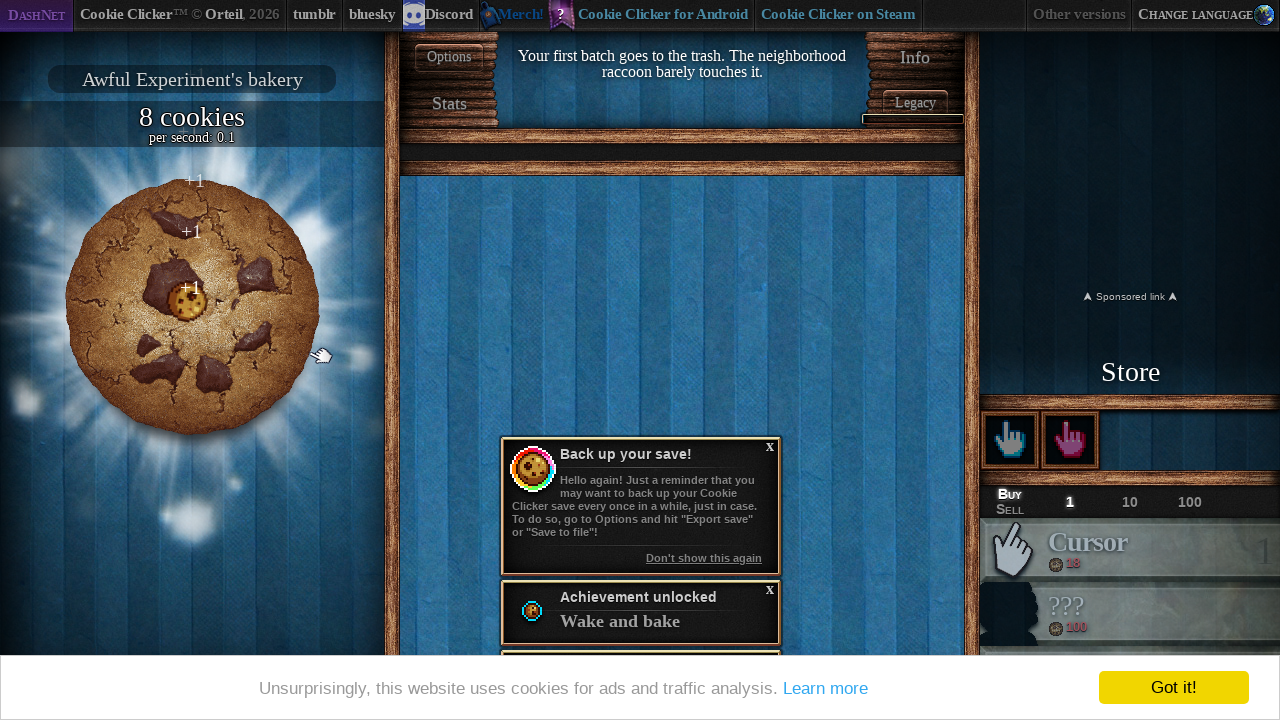

Clicked the cookie at (192, 307) on #bigCookie
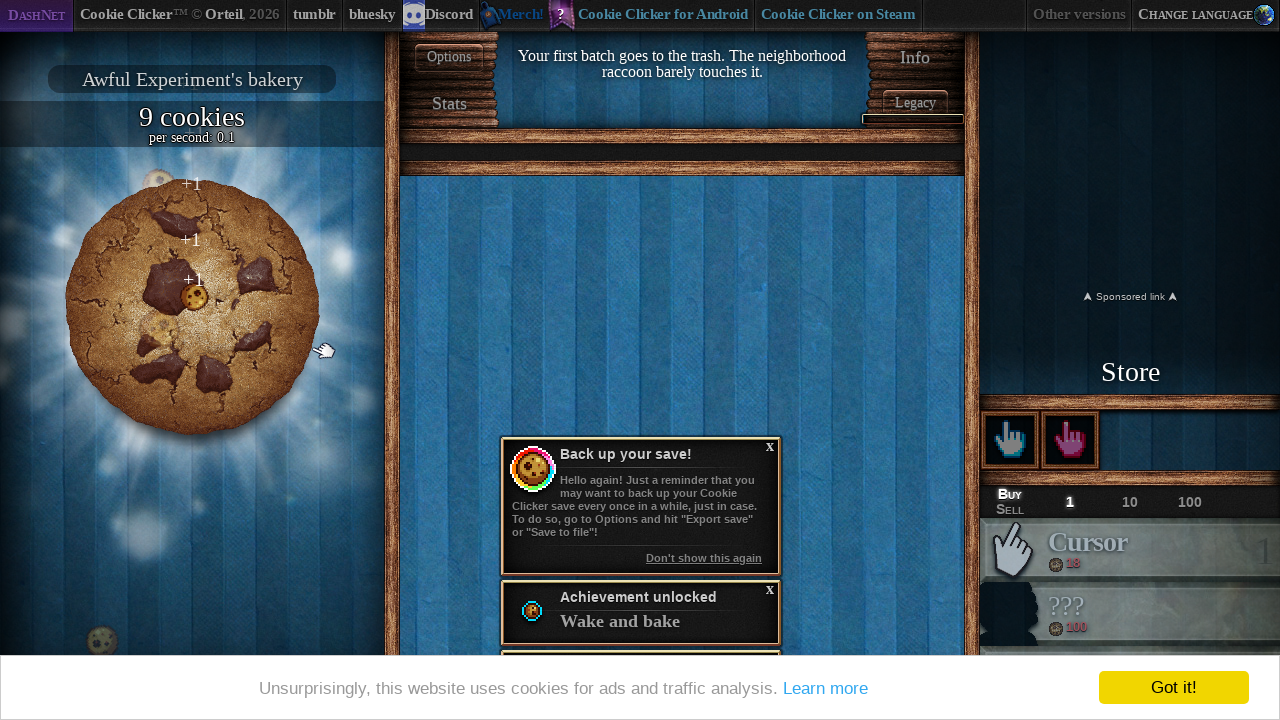

Clicked the cookie at (192, 307) on #bigCookie
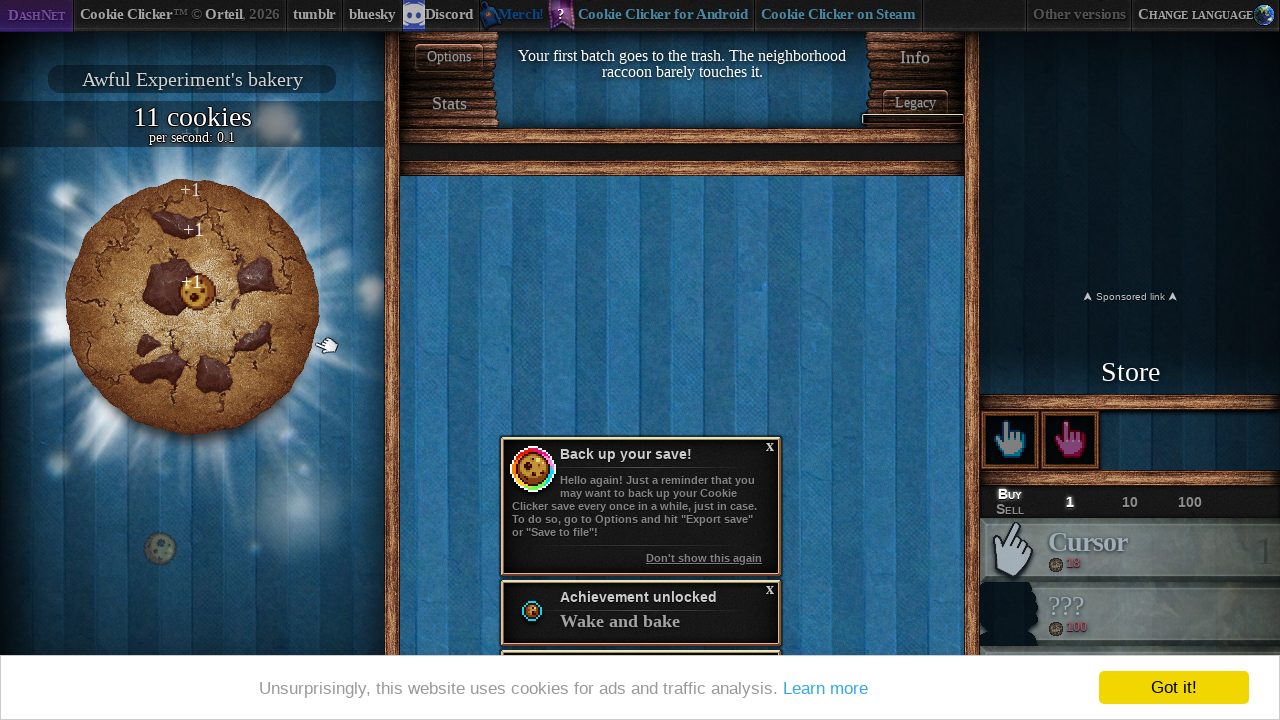

Clicked the cookie at (192, 307) on #bigCookie
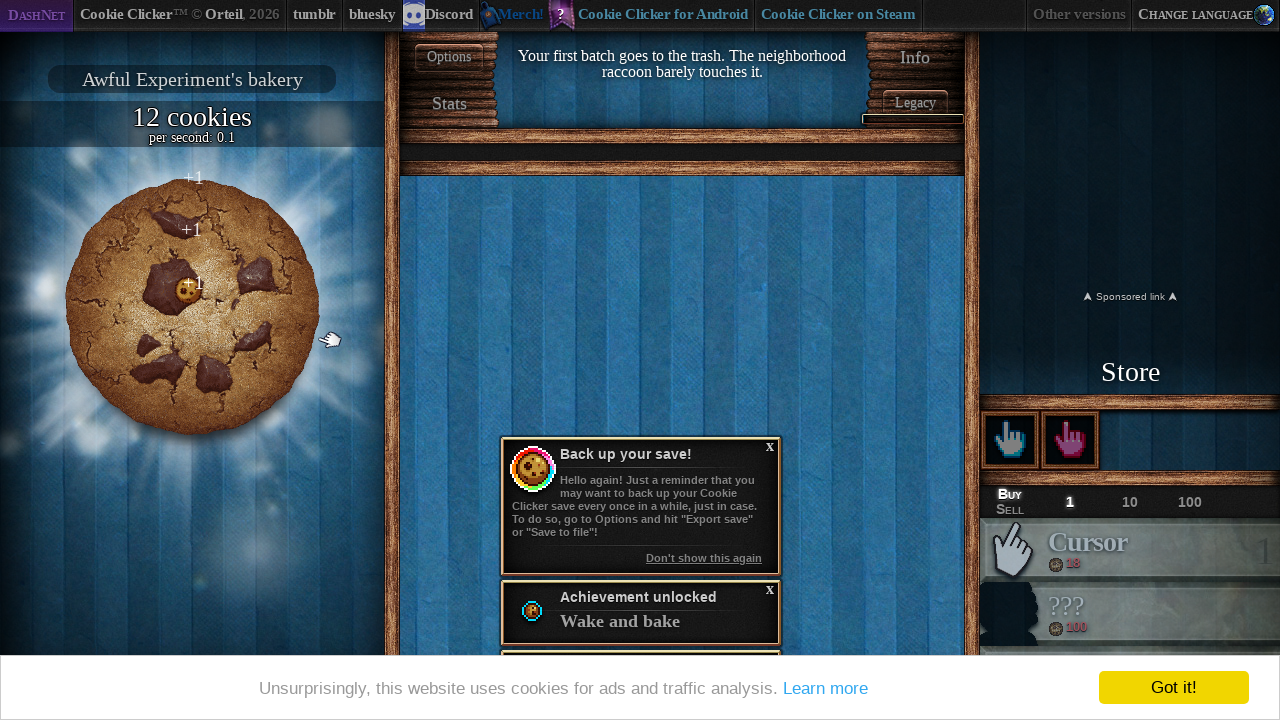

Clicked the cookie at (192, 307) on #bigCookie
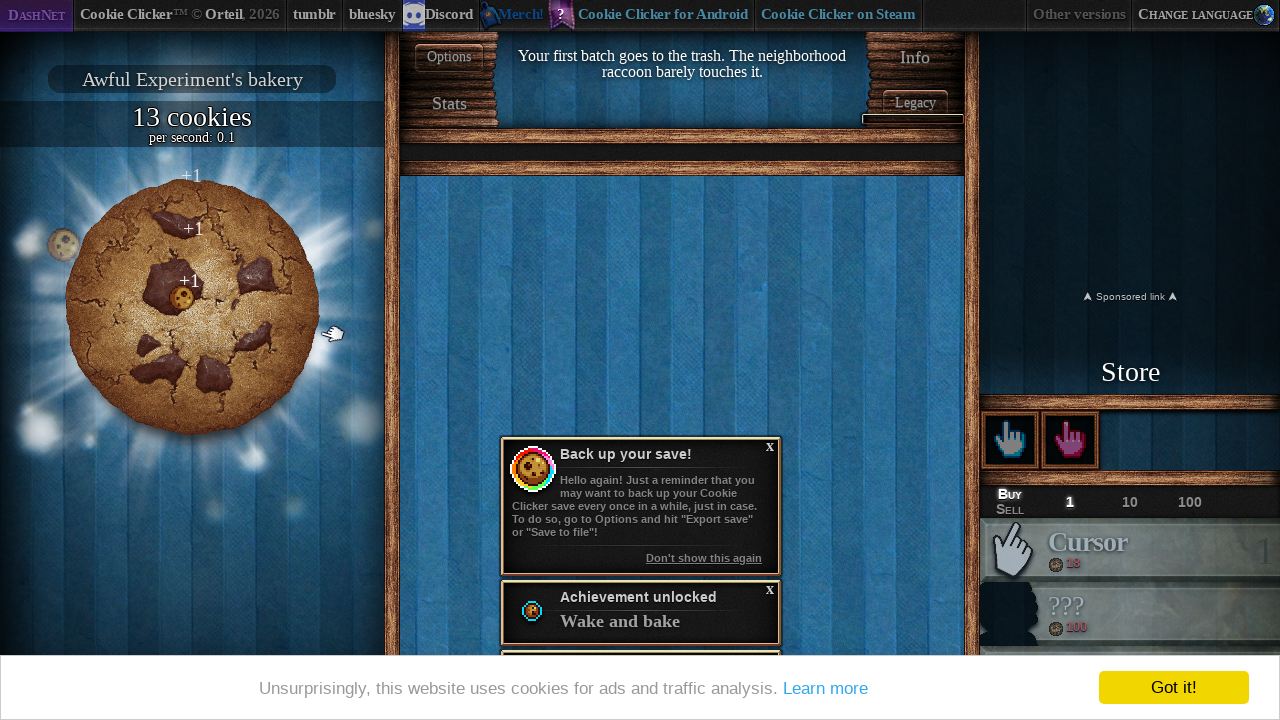

Clicked the cookie at (192, 307) on #bigCookie
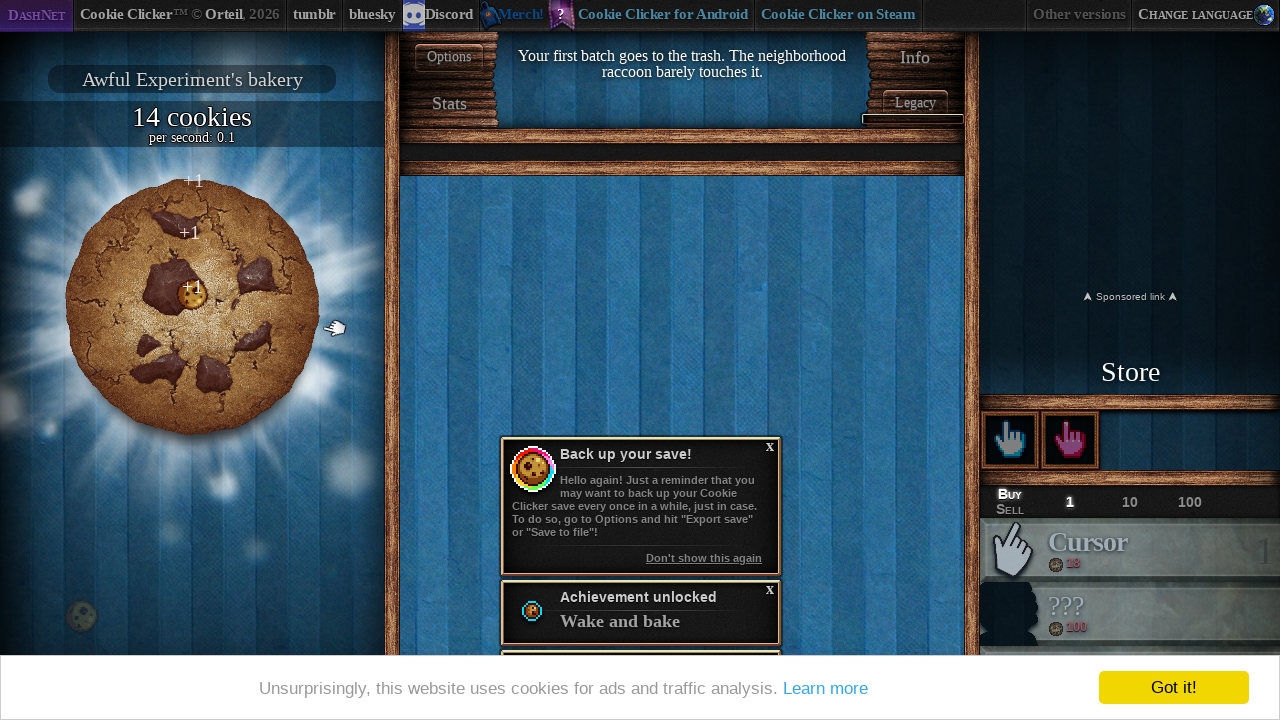

Clicked the cookie at (192, 307) on #bigCookie
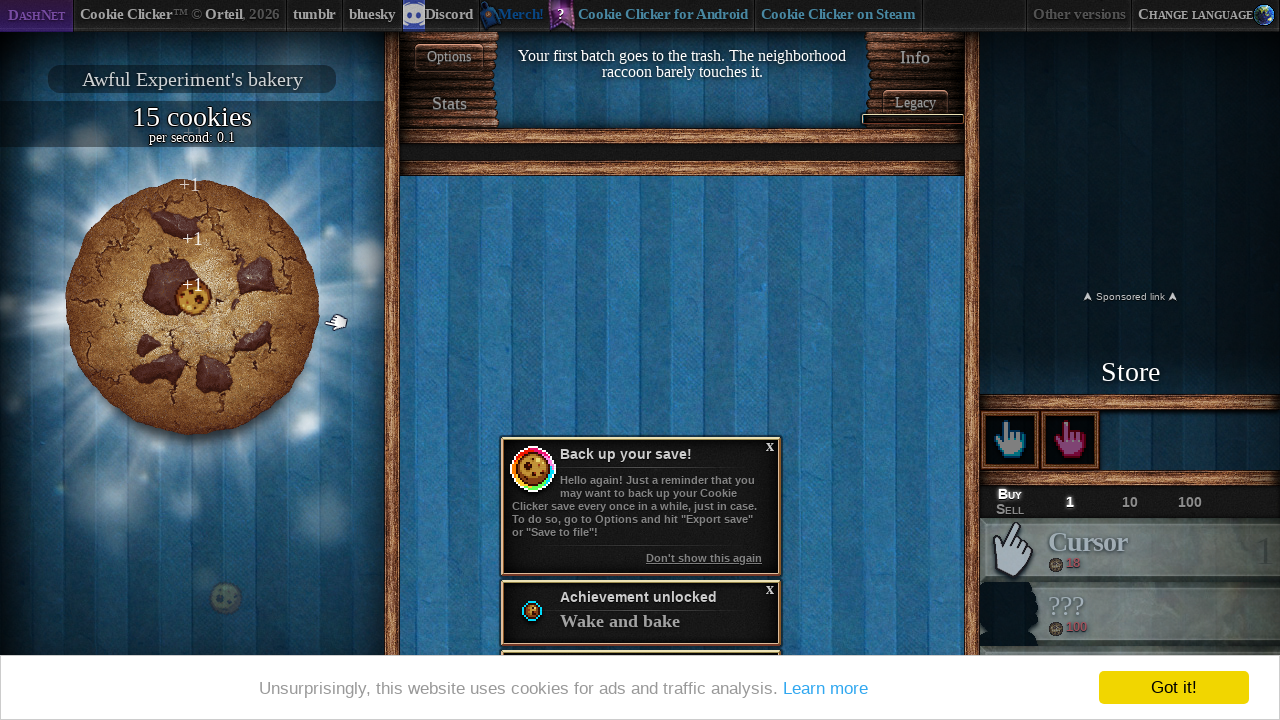

Clicked the cookie at (192, 307) on #bigCookie
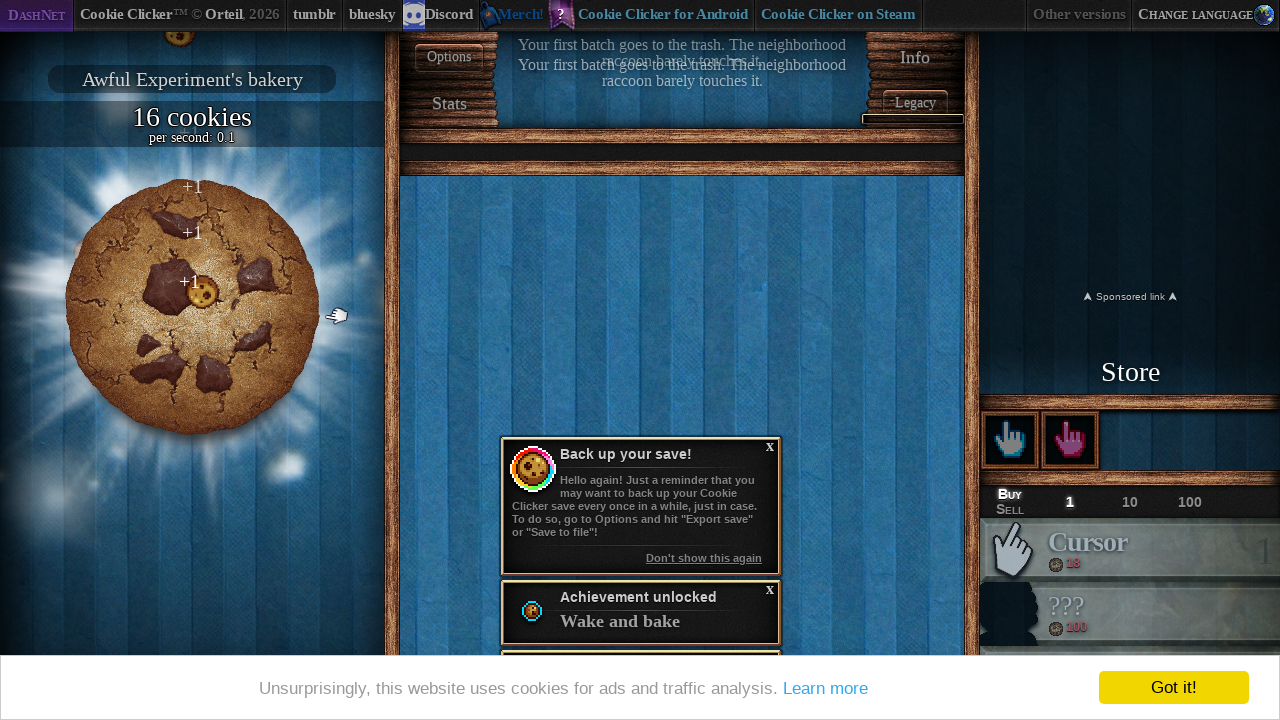

Clicked the cookie at (192, 307) on #bigCookie
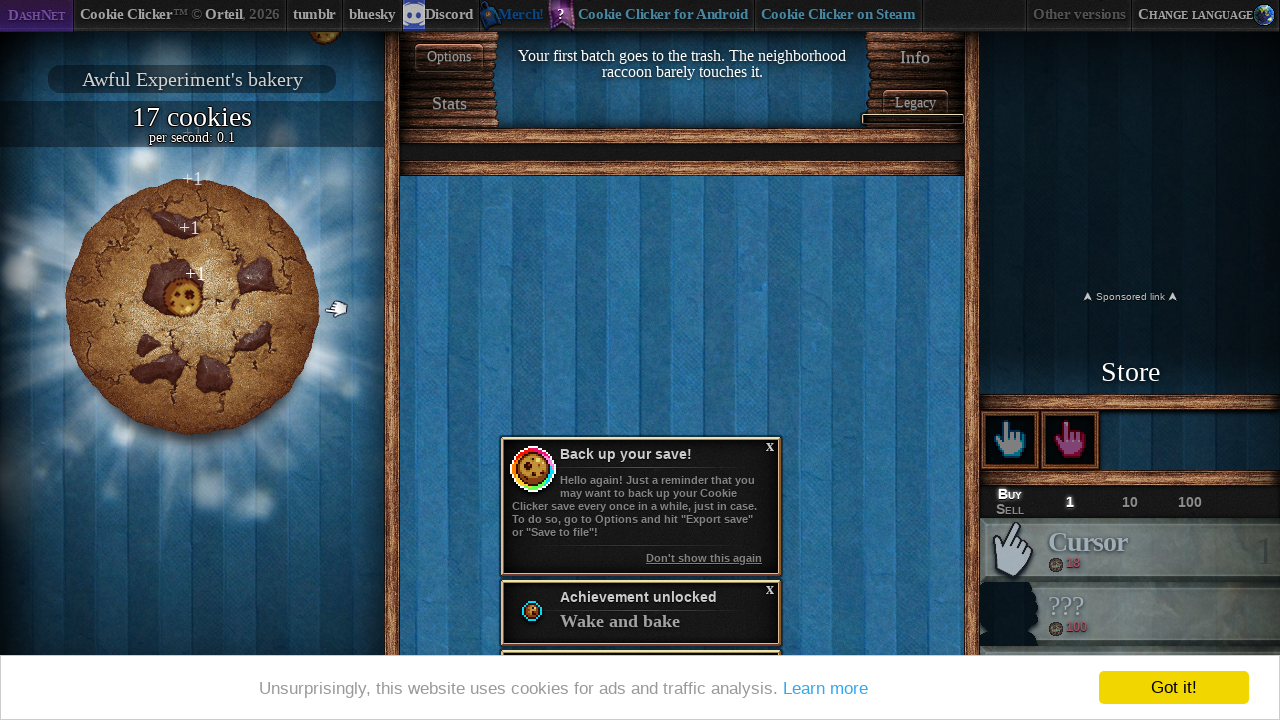

Clicked the cookie at (192, 307) on #bigCookie
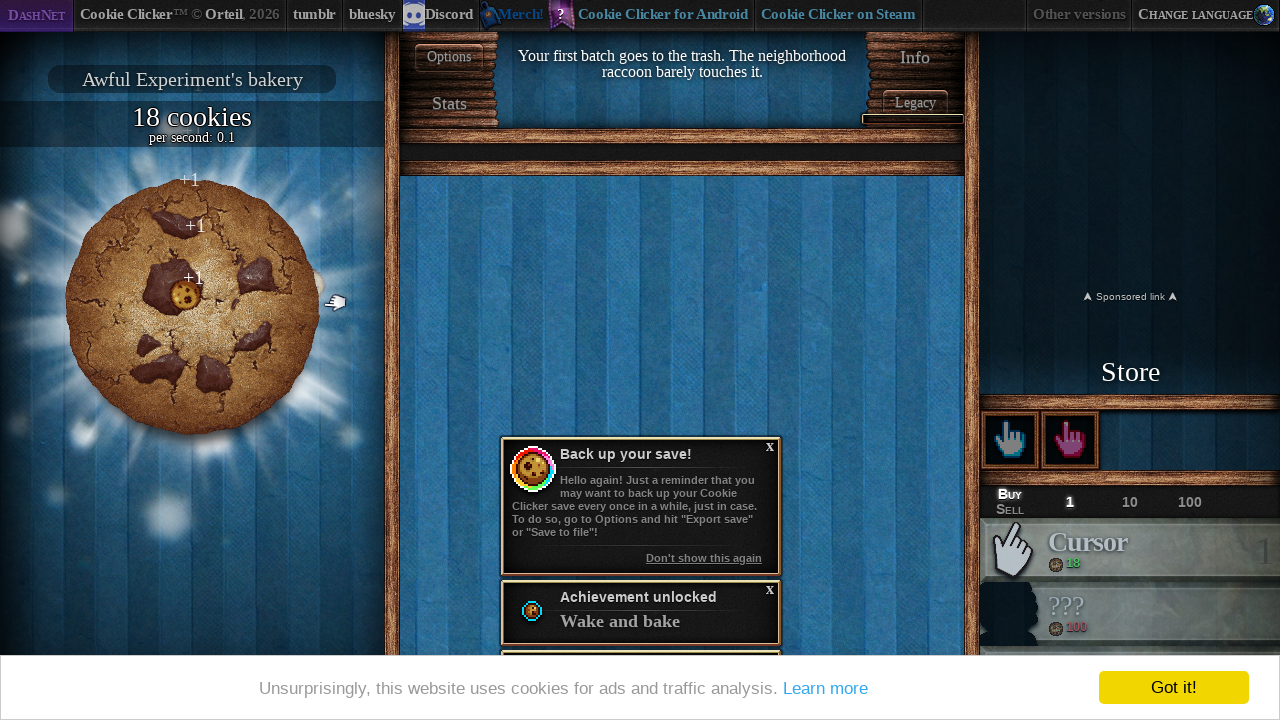

Clicked the cookie at (192, 307) on #bigCookie
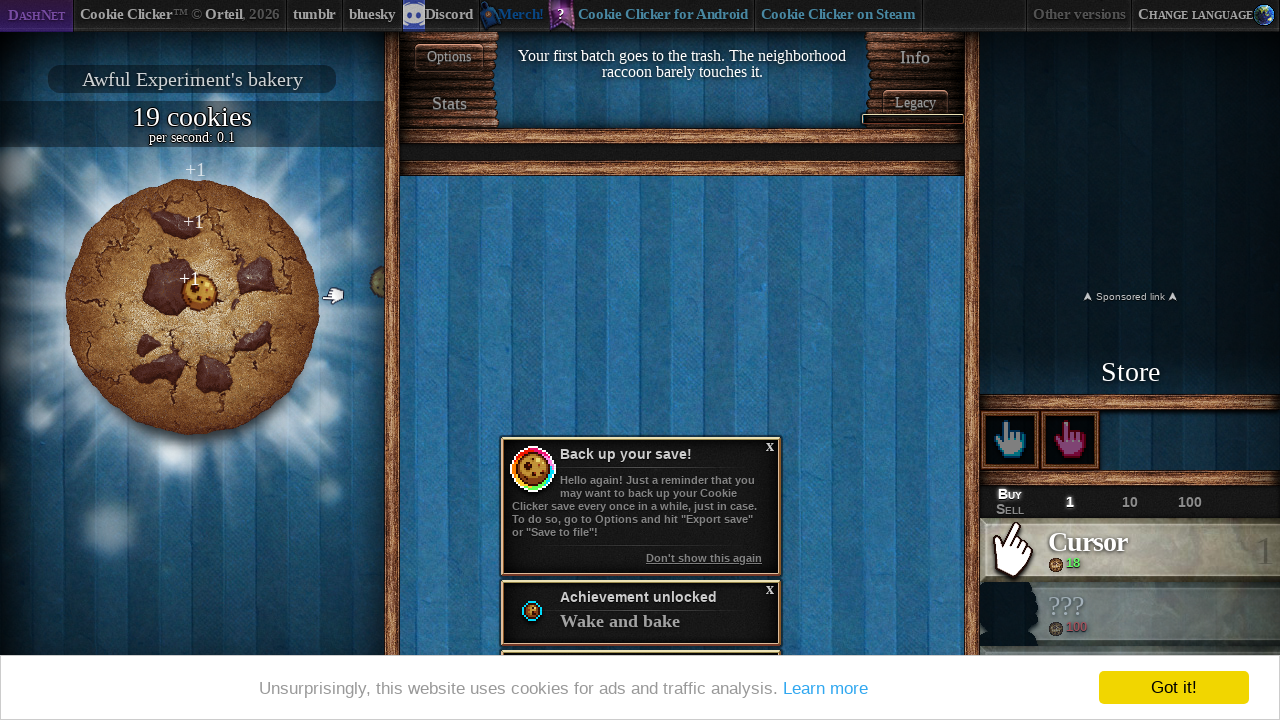

Clicked the cookie at (192, 307) on #bigCookie
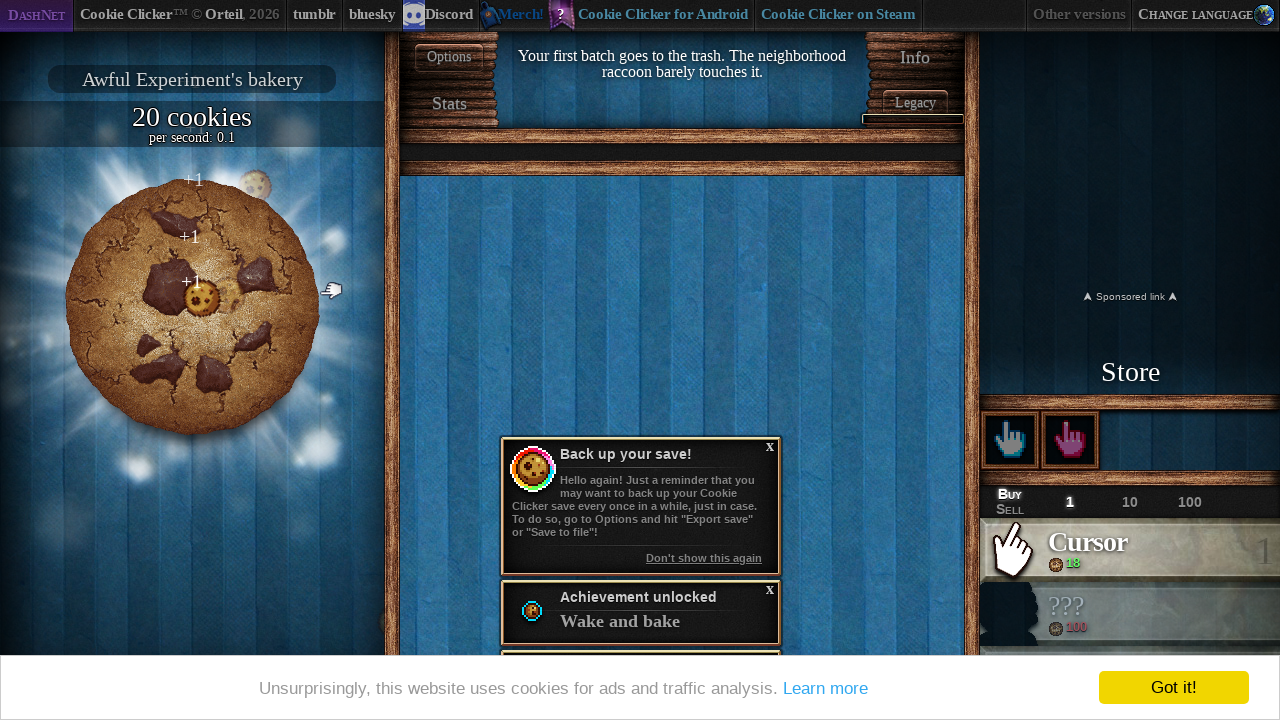

Verified cookie count display after 30-second game session
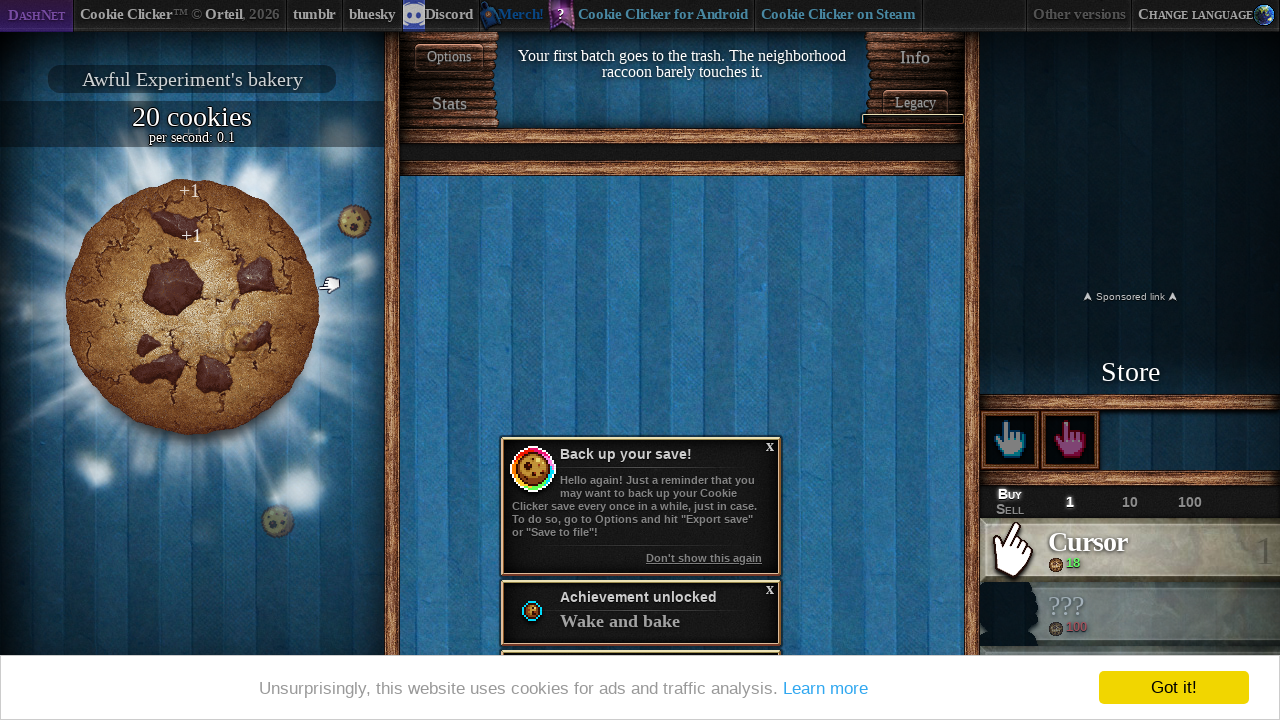

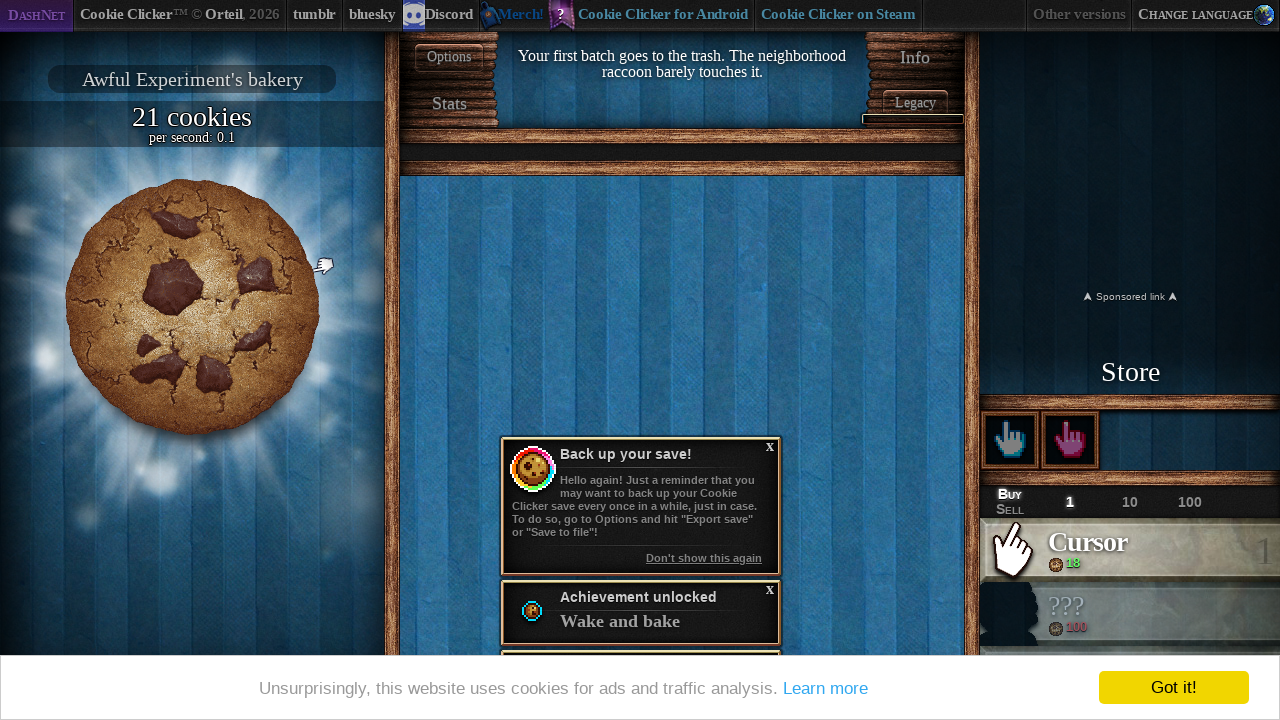